Tests the add/remove elements functionality by clicking the Add Element button 10 times and then clicking Delete buttons until they are all removed

Starting URL: https://the-internet.herokuapp.com/add_remove_elements/

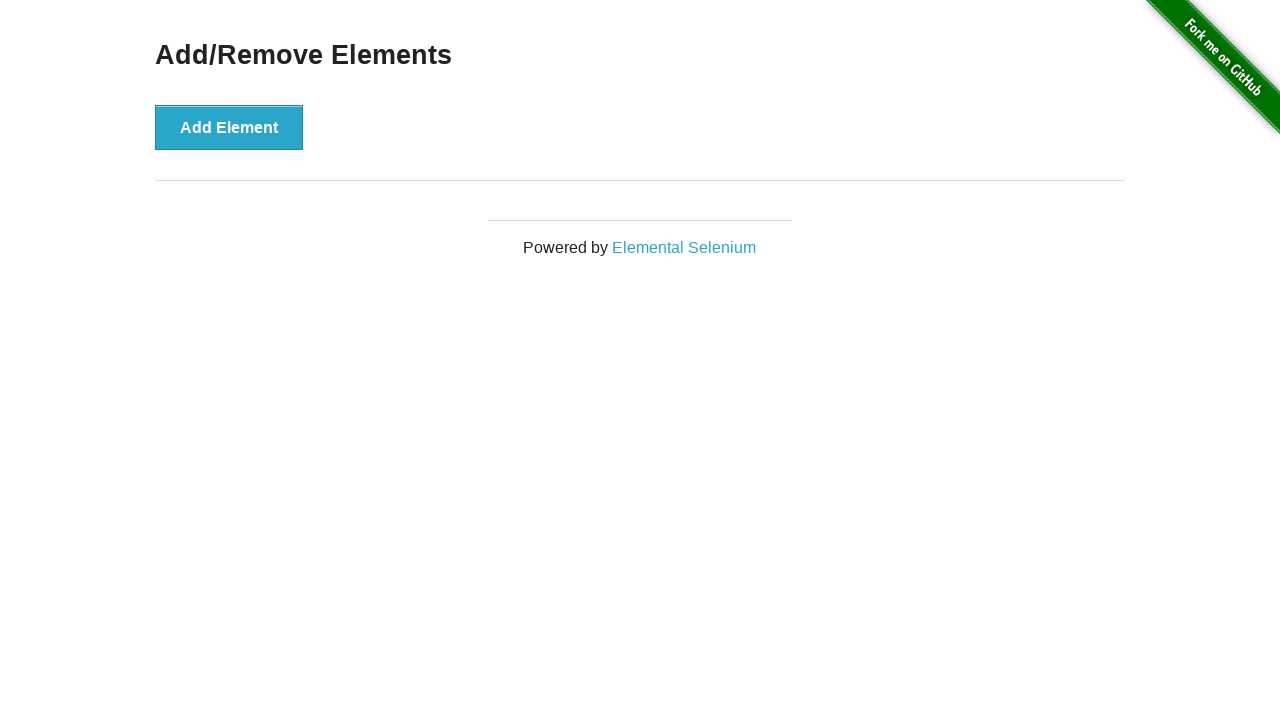

Clicked Add Element button (iteration 1/10) at (229, 127) on button[onclick='addElement()']
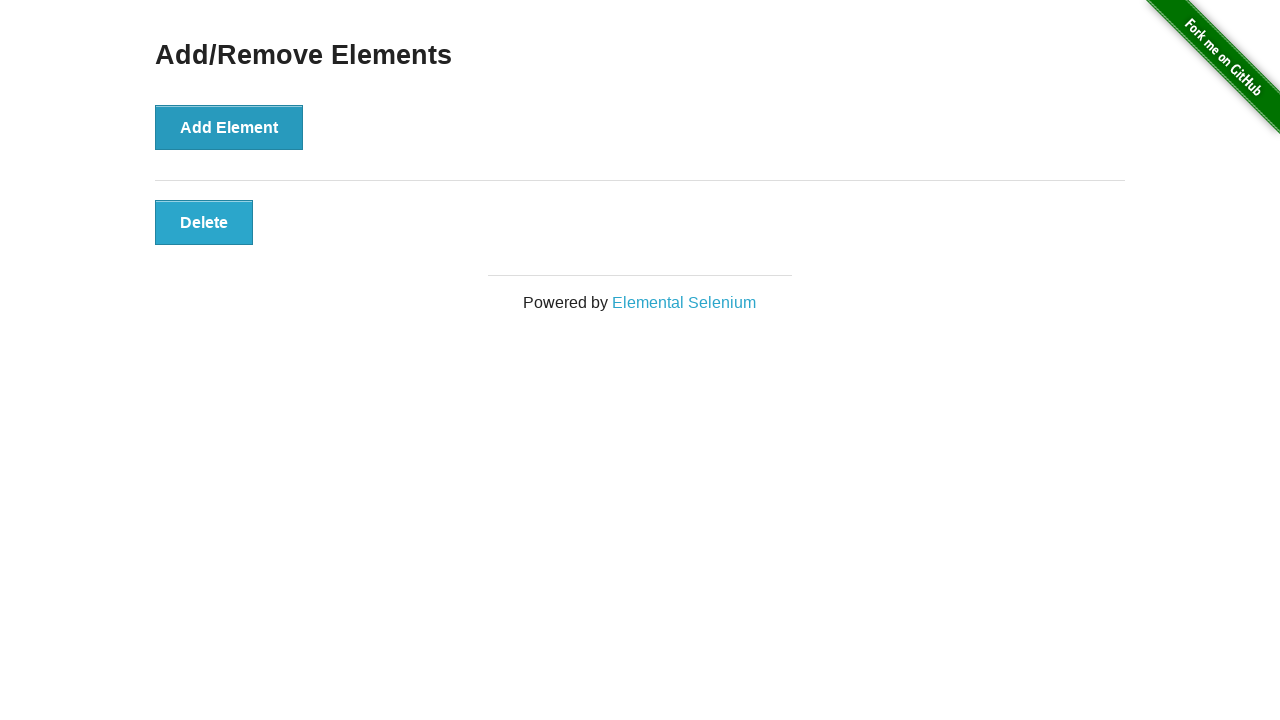

Waited 250ms between clicks
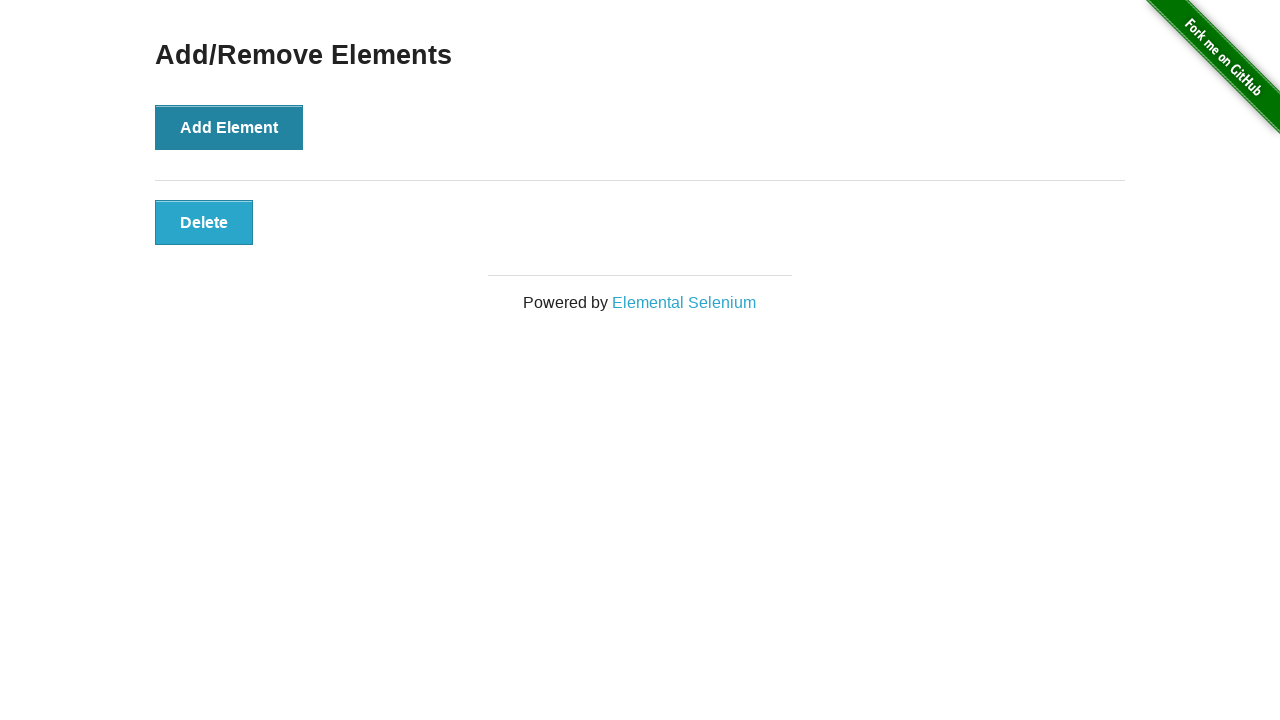

Clicked Add Element button (iteration 2/10) at (229, 127) on button[onclick='addElement()']
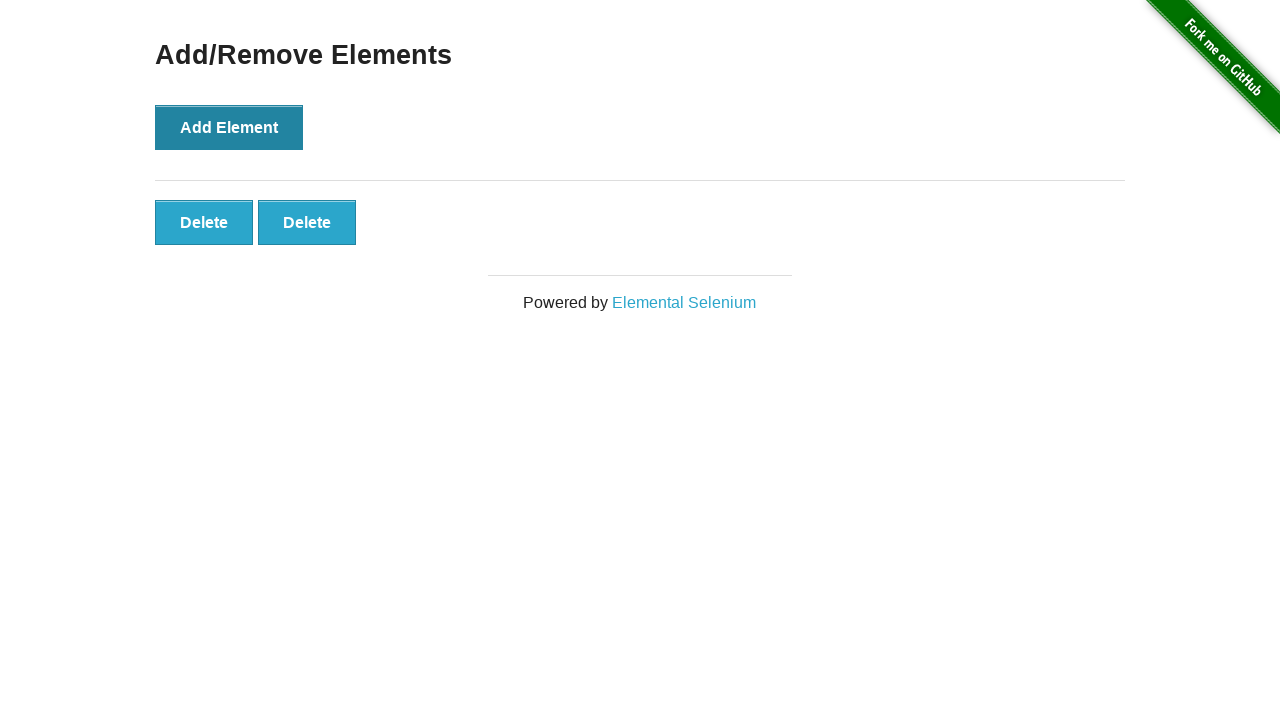

Waited 250ms between clicks
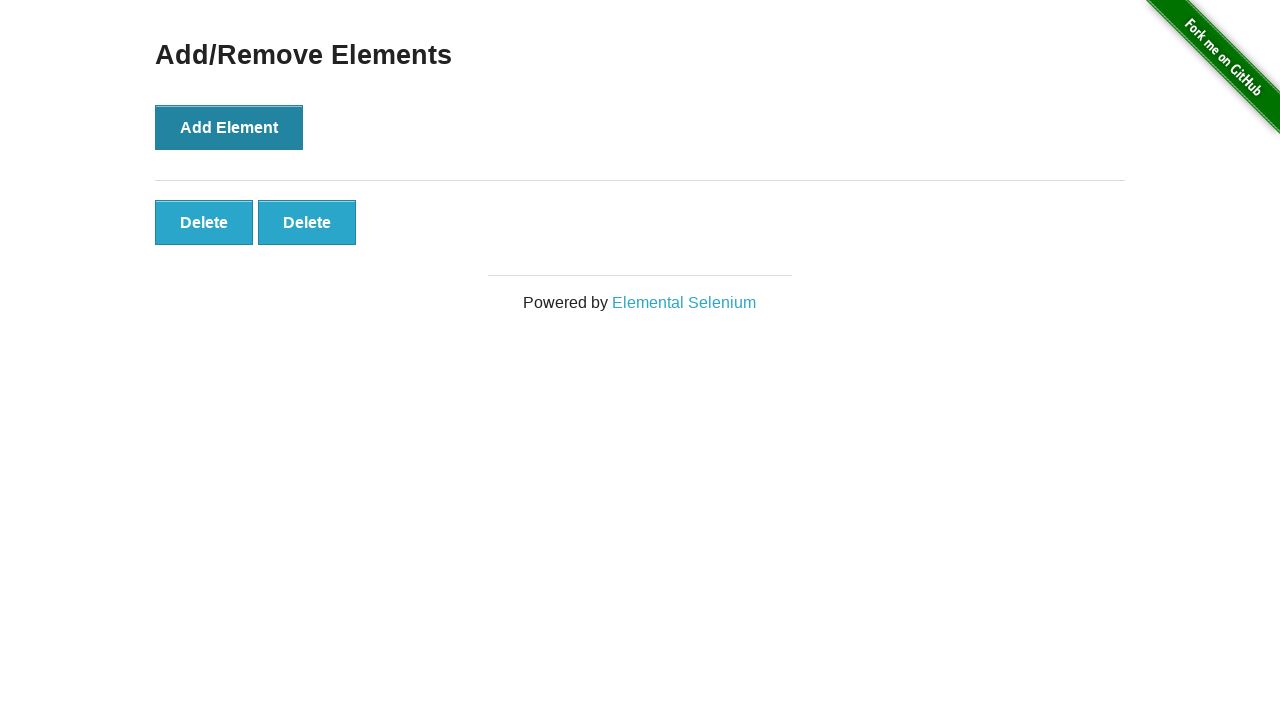

Clicked Add Element button (iteration 3/10) at (229, 127) on button[onclick='addElement()']
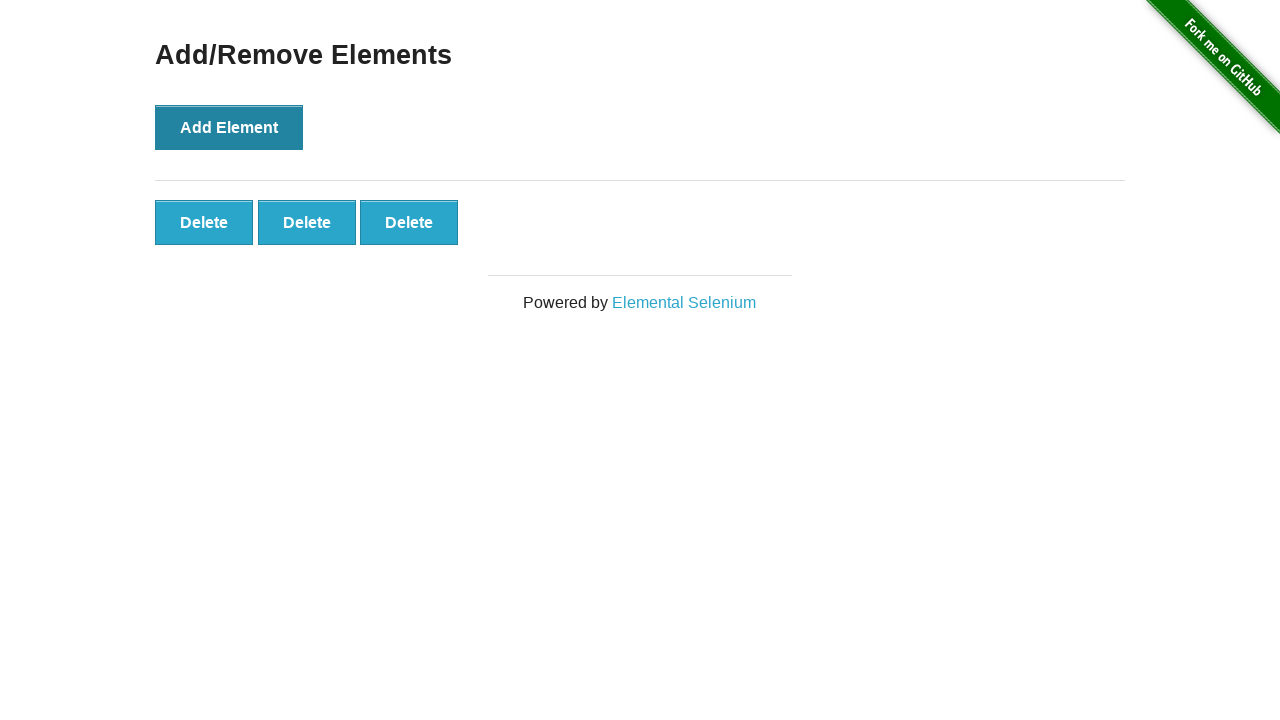

Waited 250ms between clicks
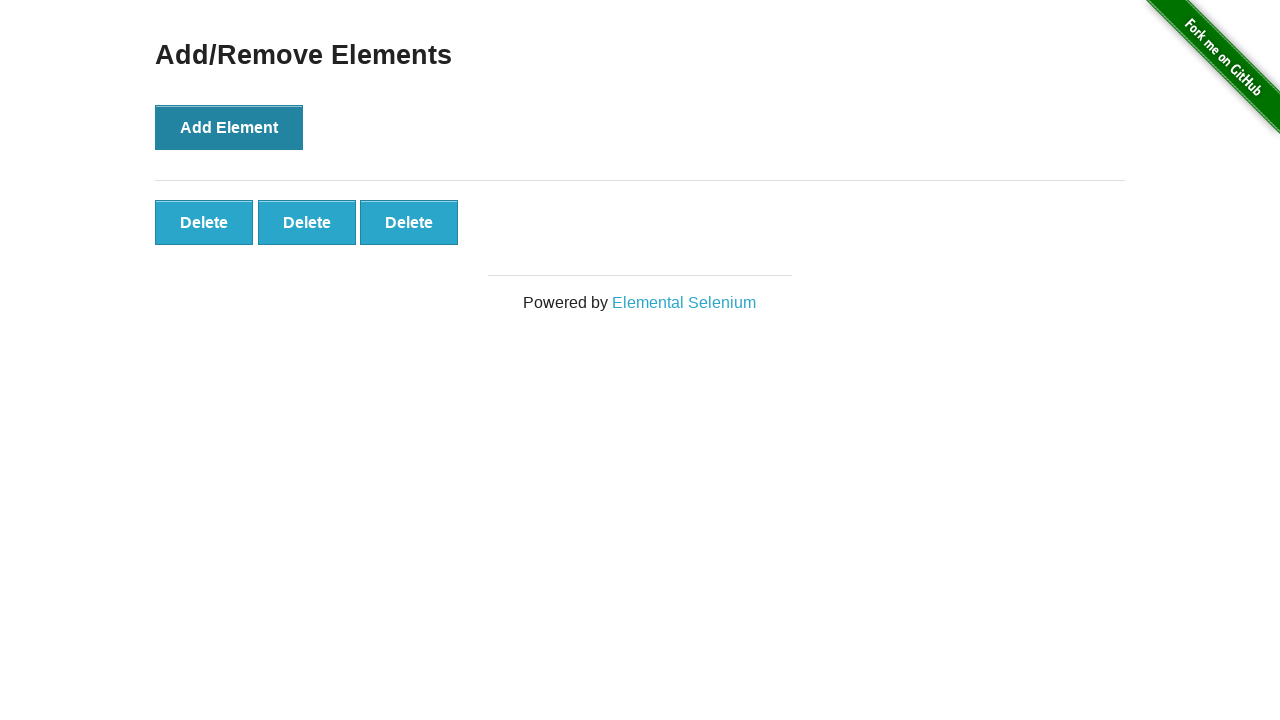

Clicked Add Element button (iteration 4/10) at (229, 127) on button[onclick='addElement()']
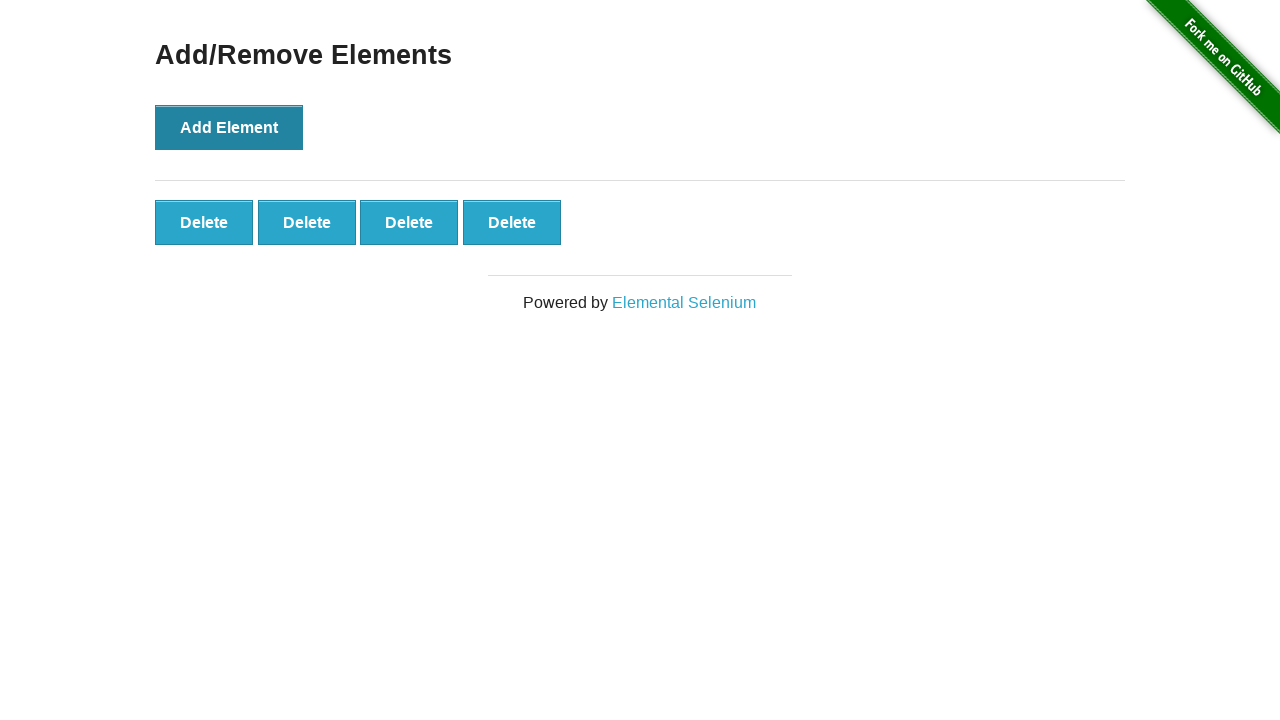

Waited 250ms between clicks
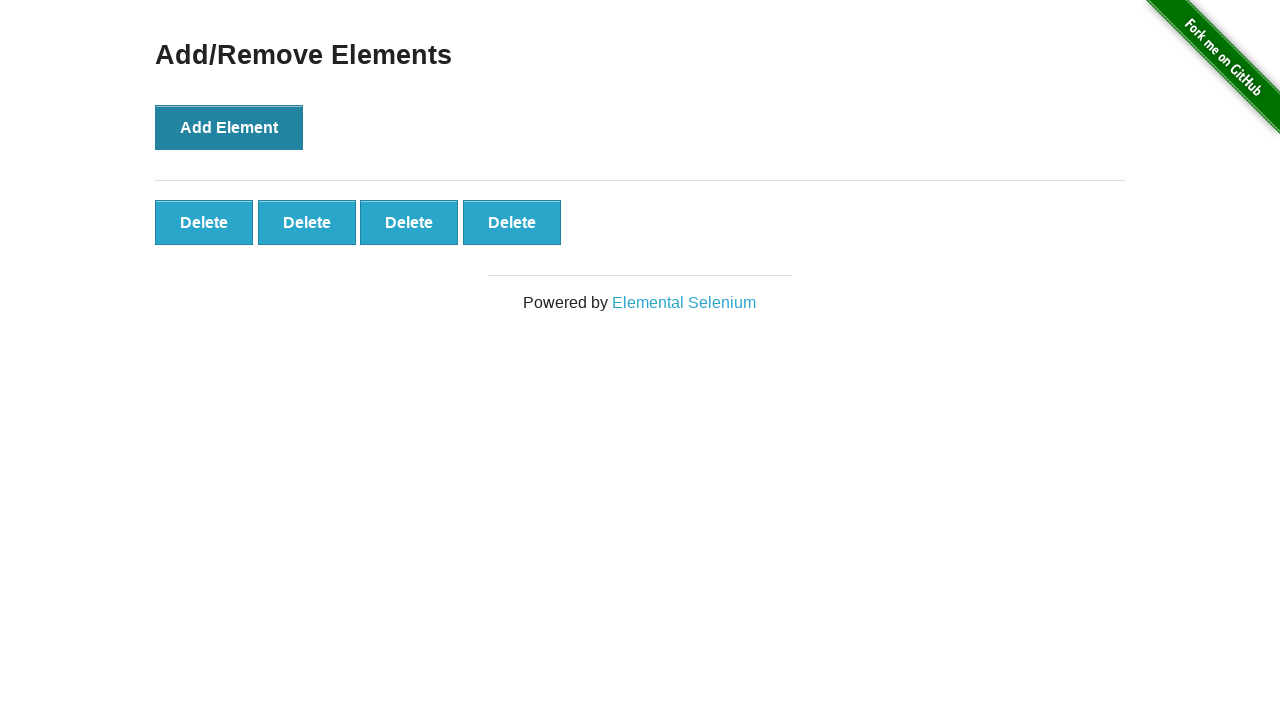

Clicked Add Element button (iteration 5/10) at (229, 127) on button[onclick='addElement()']
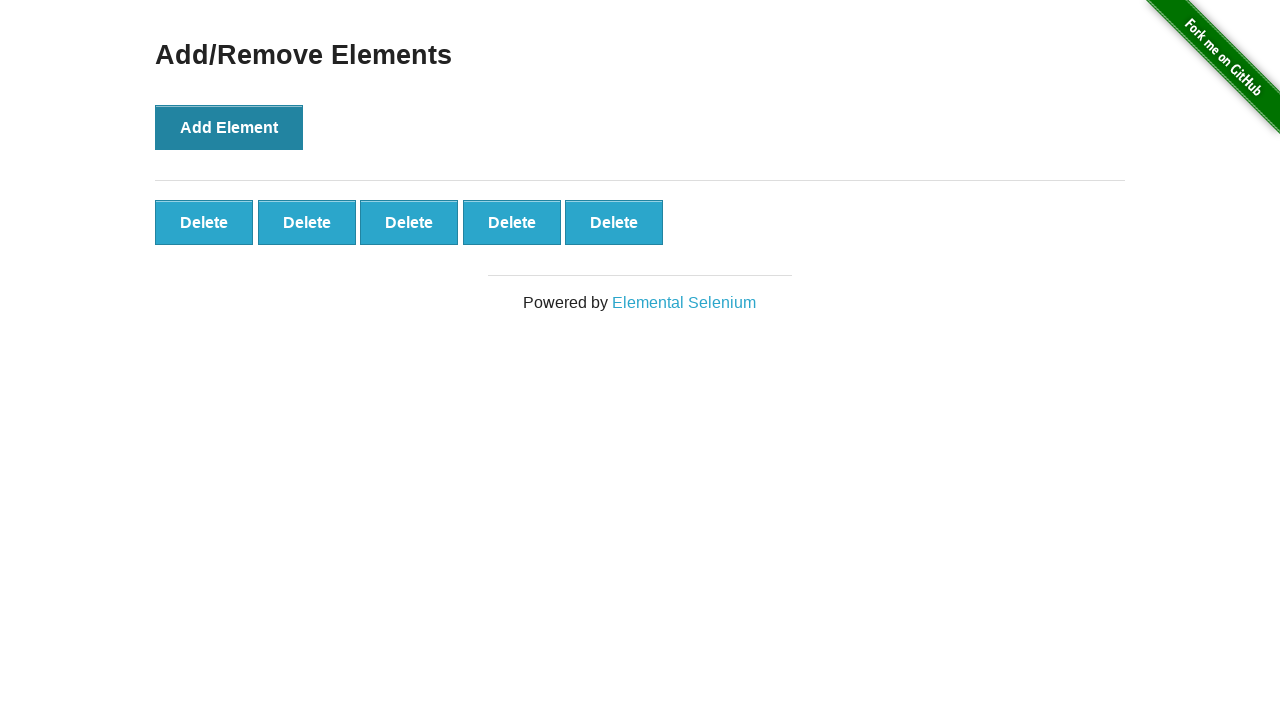

Waited 250ms between clicks
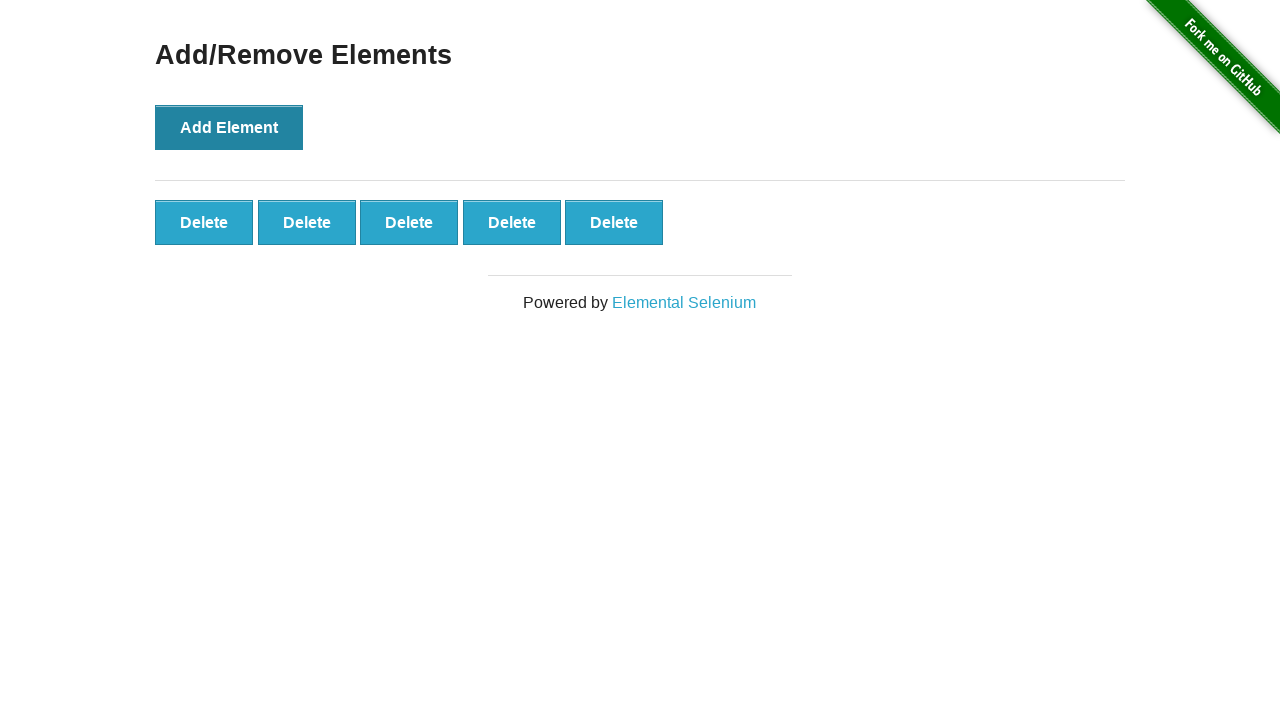

Clicked Add Element button (iteration 6/10) at (229, 127) on button[onclick='addElement()']
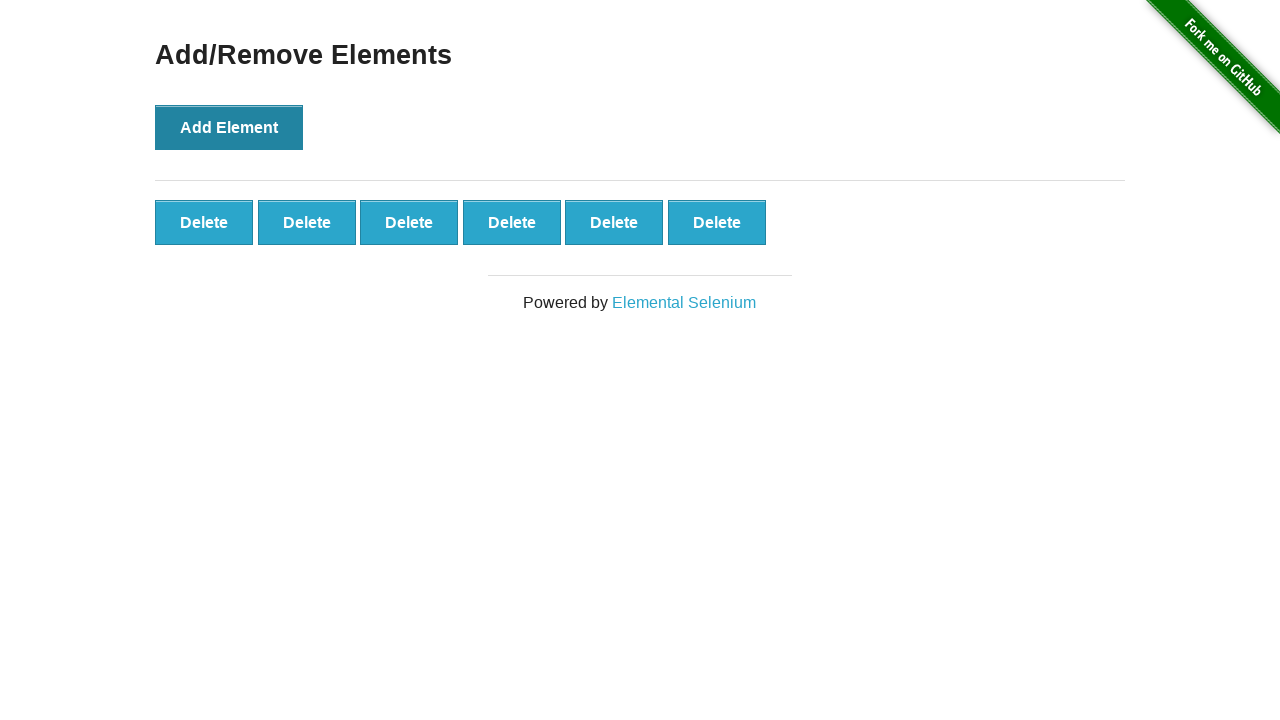

Waited 250ms between clicks
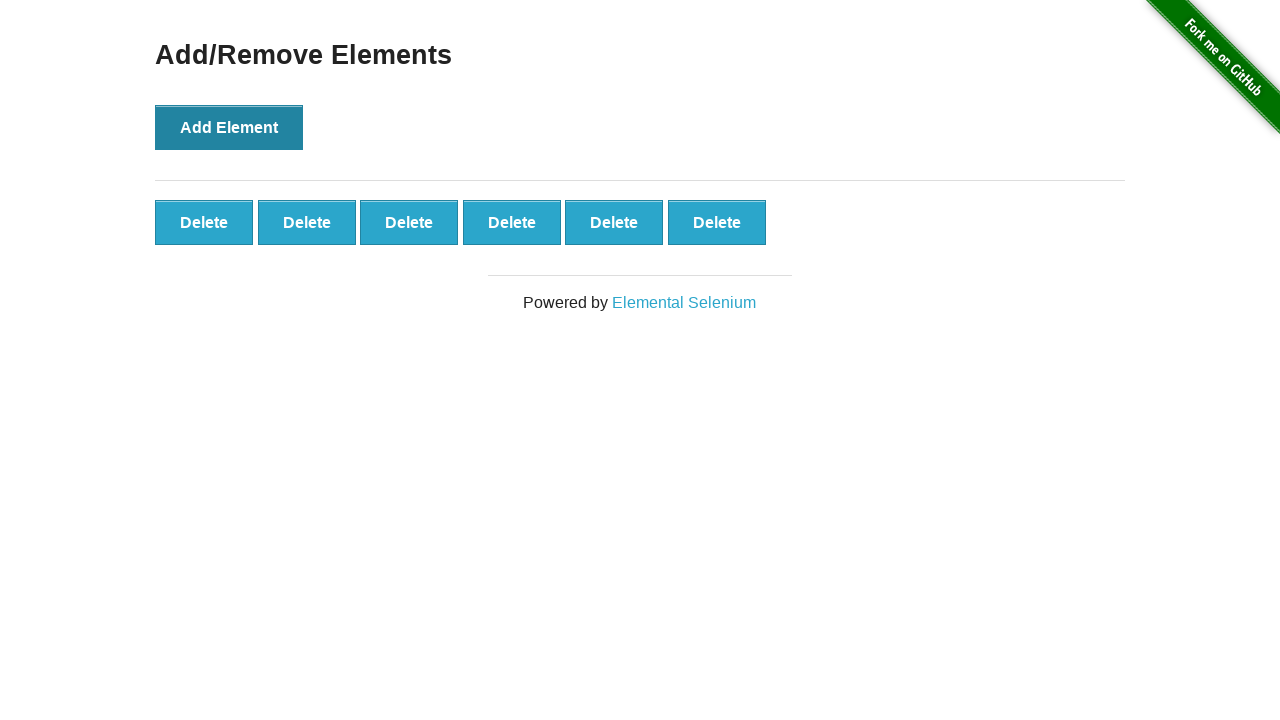

Clicked Add Element button (iteration 7/10) at (229, 127) on button[onclick='addElement()']
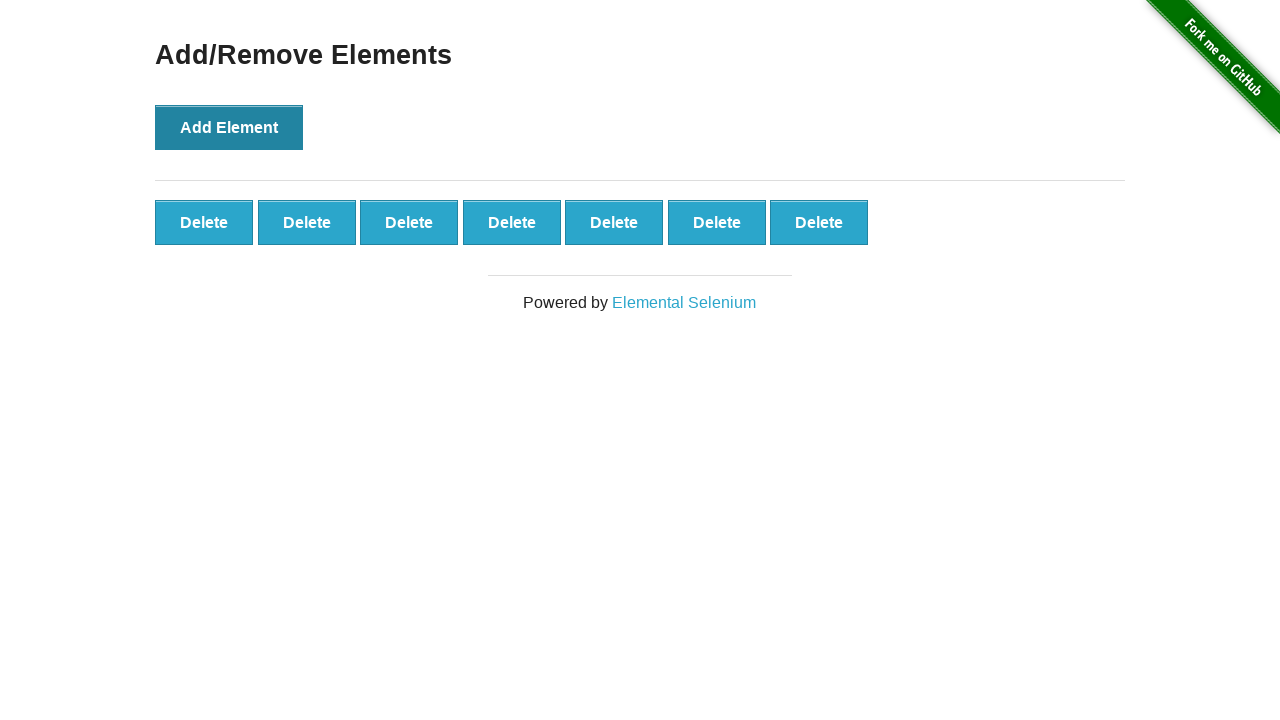

Waited 250ms between clicks
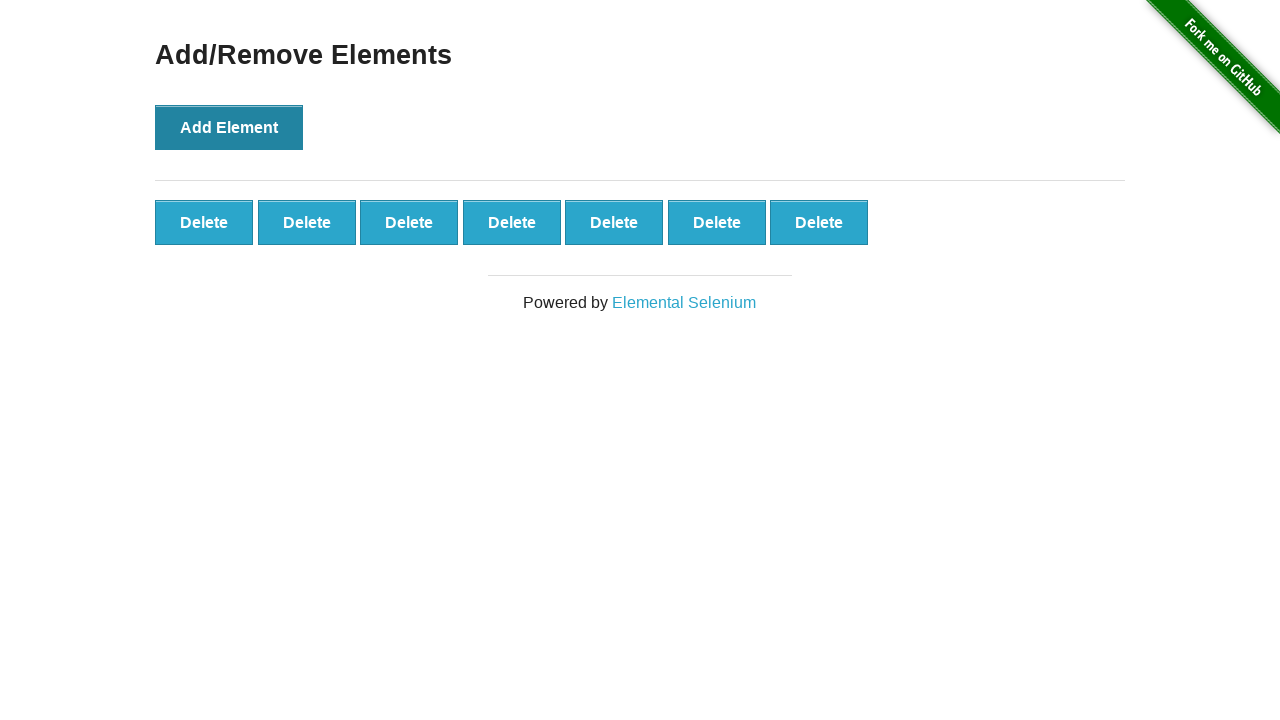

Clicked Add Element button (iteration 8/10) at (229, 127) on button[onclick='addElement()']
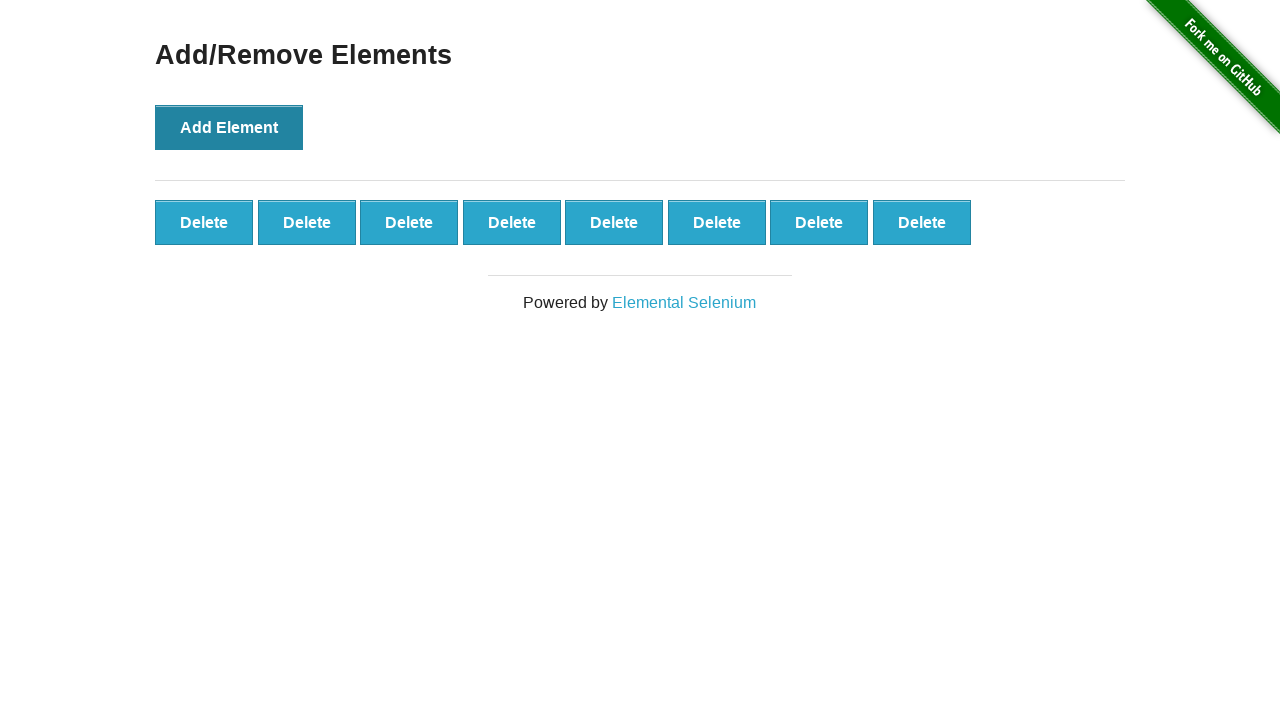

Waited 250ms between clicks
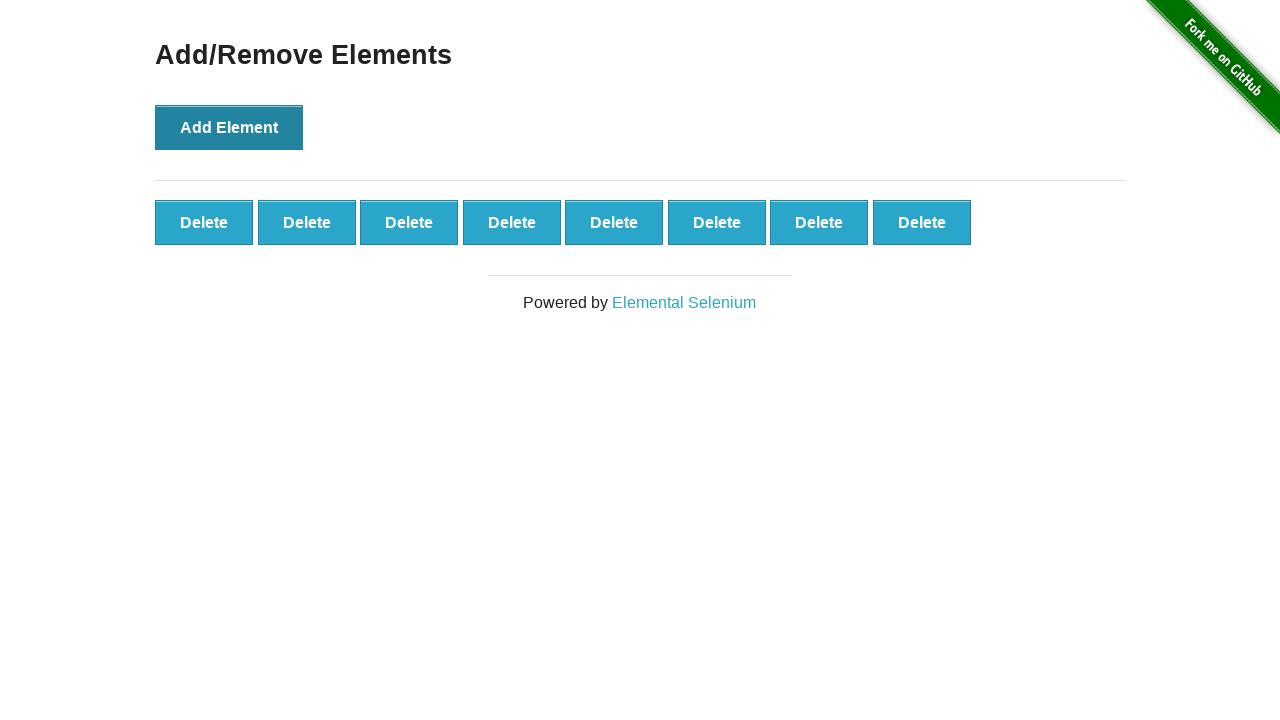

Clicked Add Element button (iteration 9/10) at (229, 127) on button[onclick='addElement()']
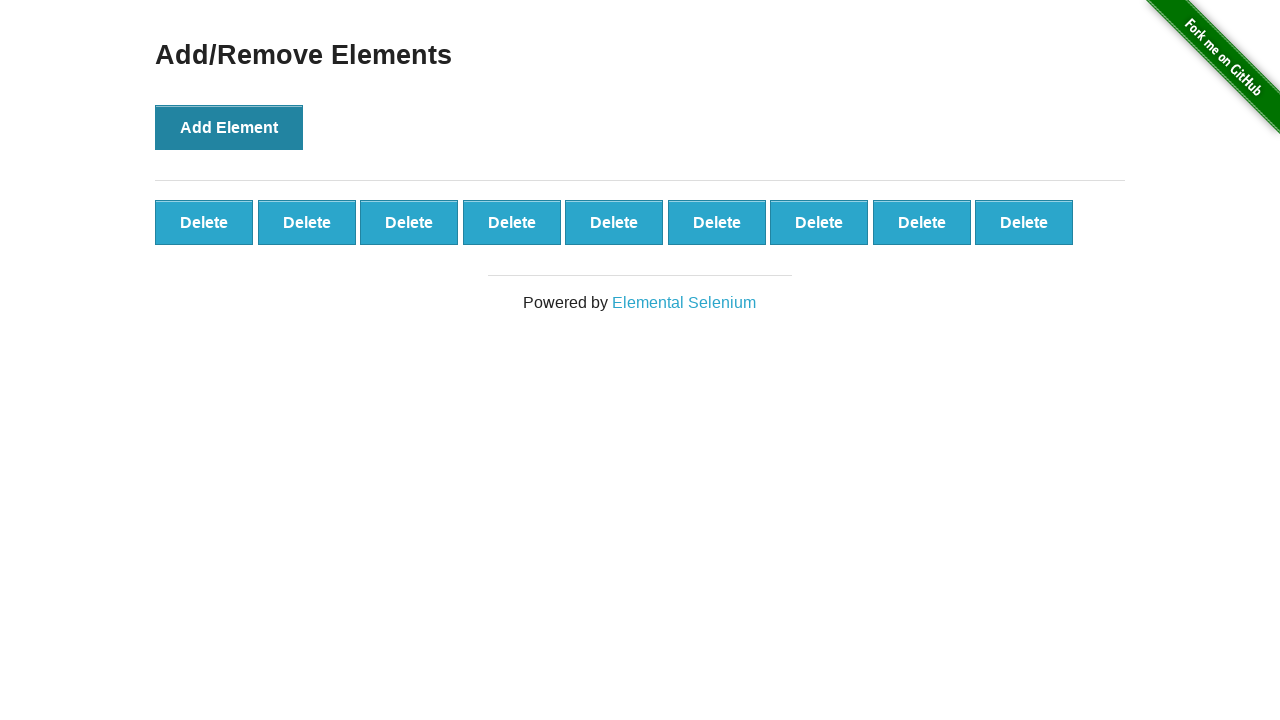

Waited 250ms between clicks
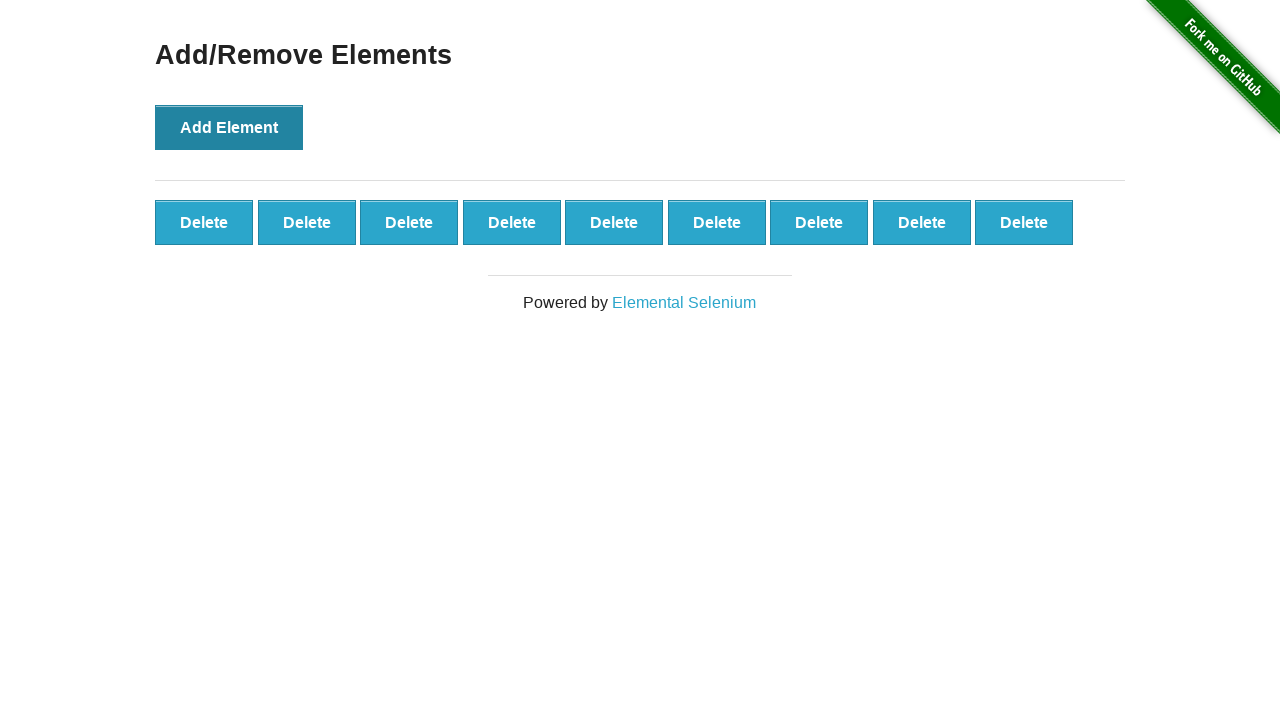

Clicked Add Element button (iteration 10/10) at (229, 127) on button[onclick='addElement()']
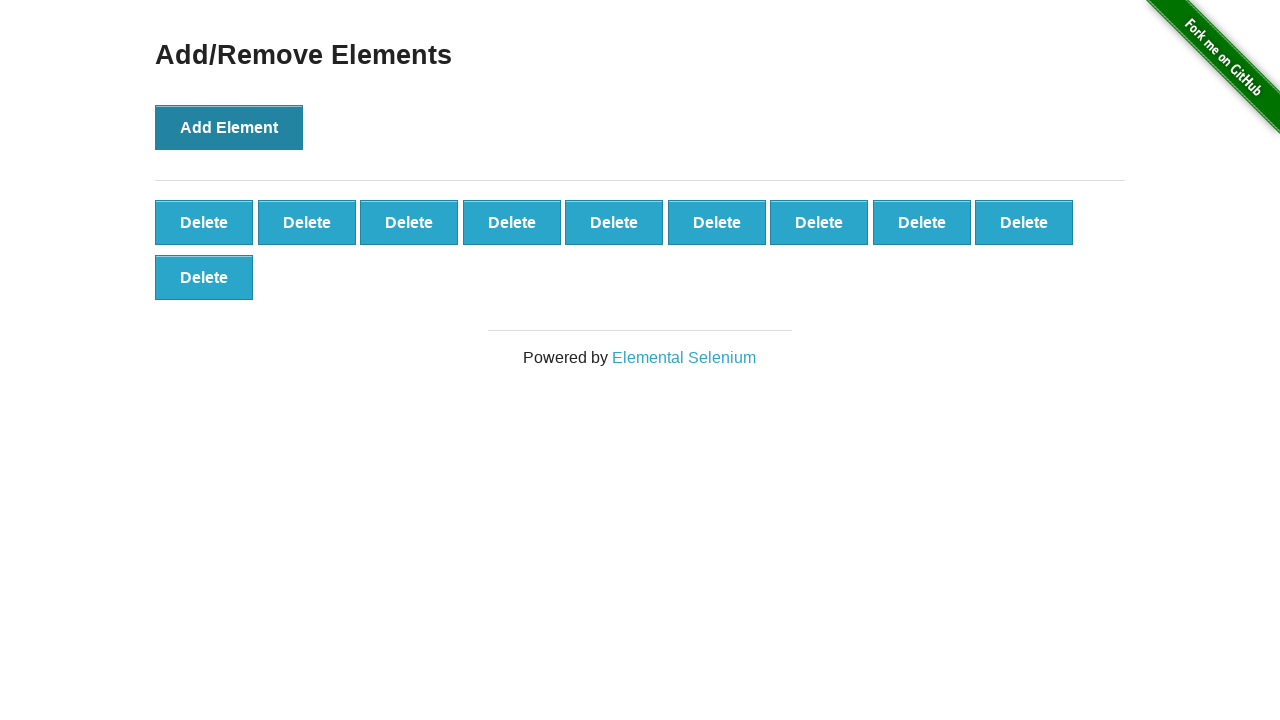

Waited 250ms between clicks
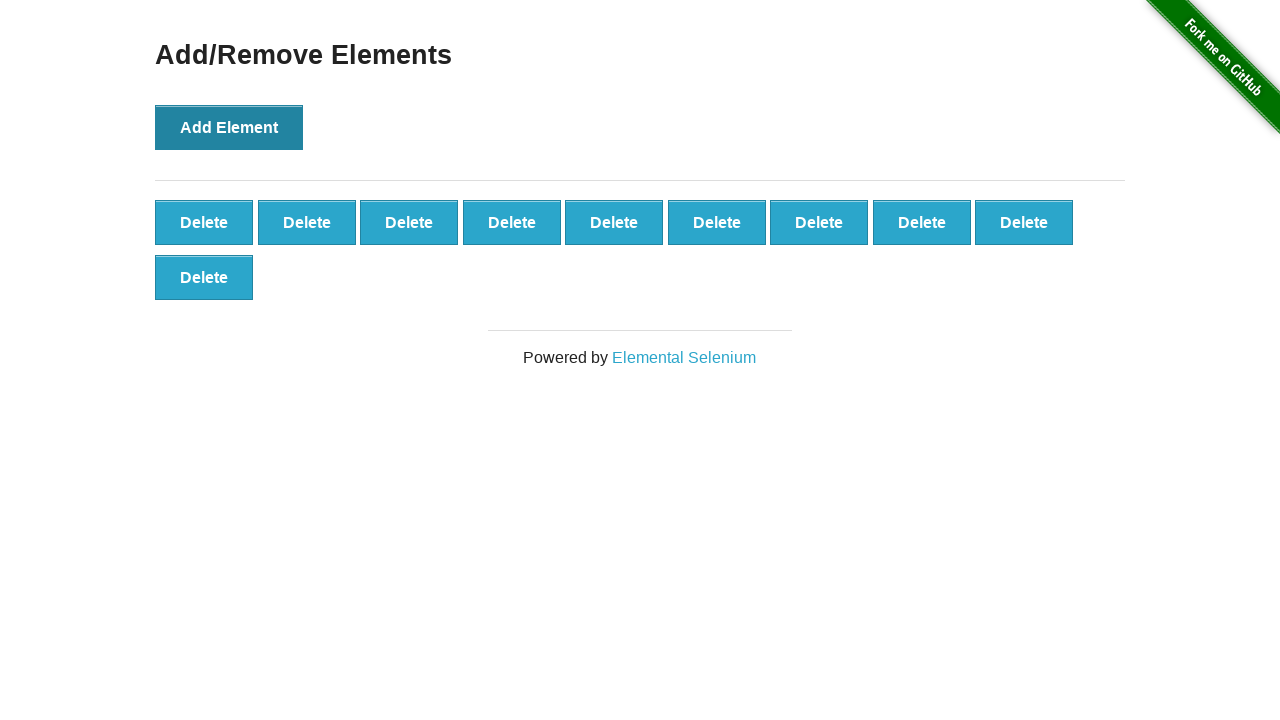

Waited 250ms before checking for Delete buttons
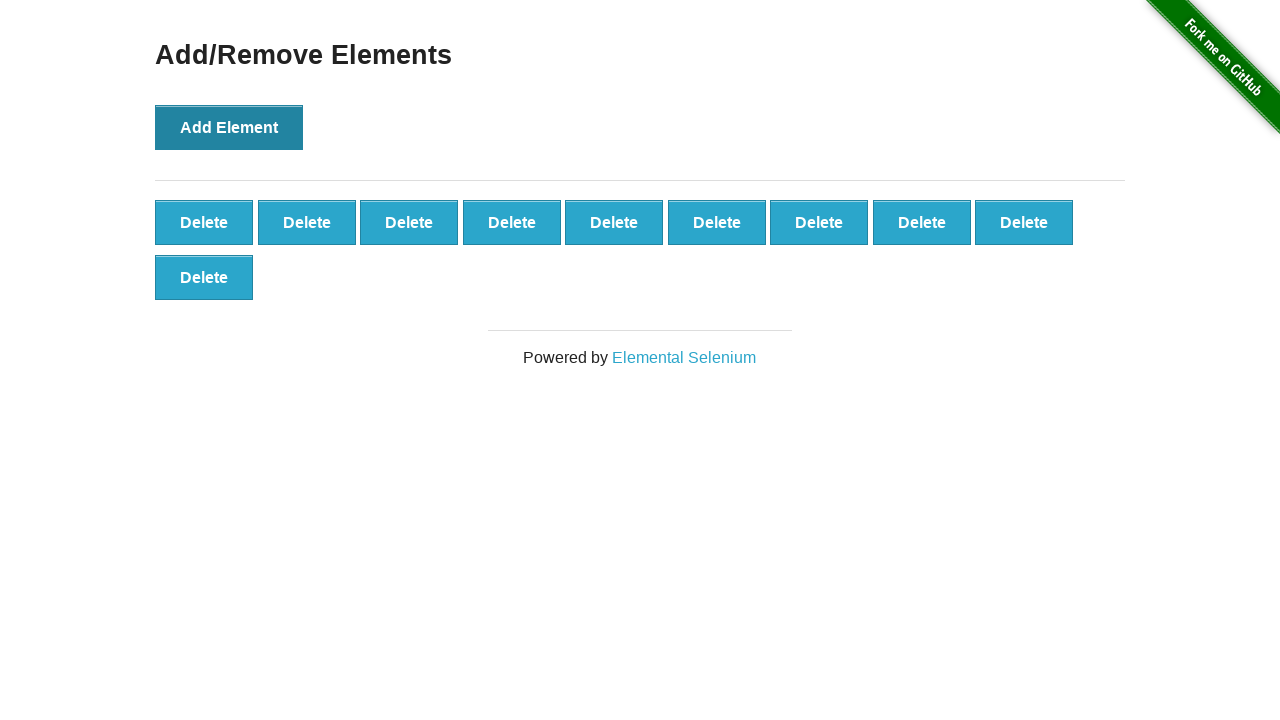

Clicked a Delete button to remove an element at (204, 222) on button.added-manually >> nth=0
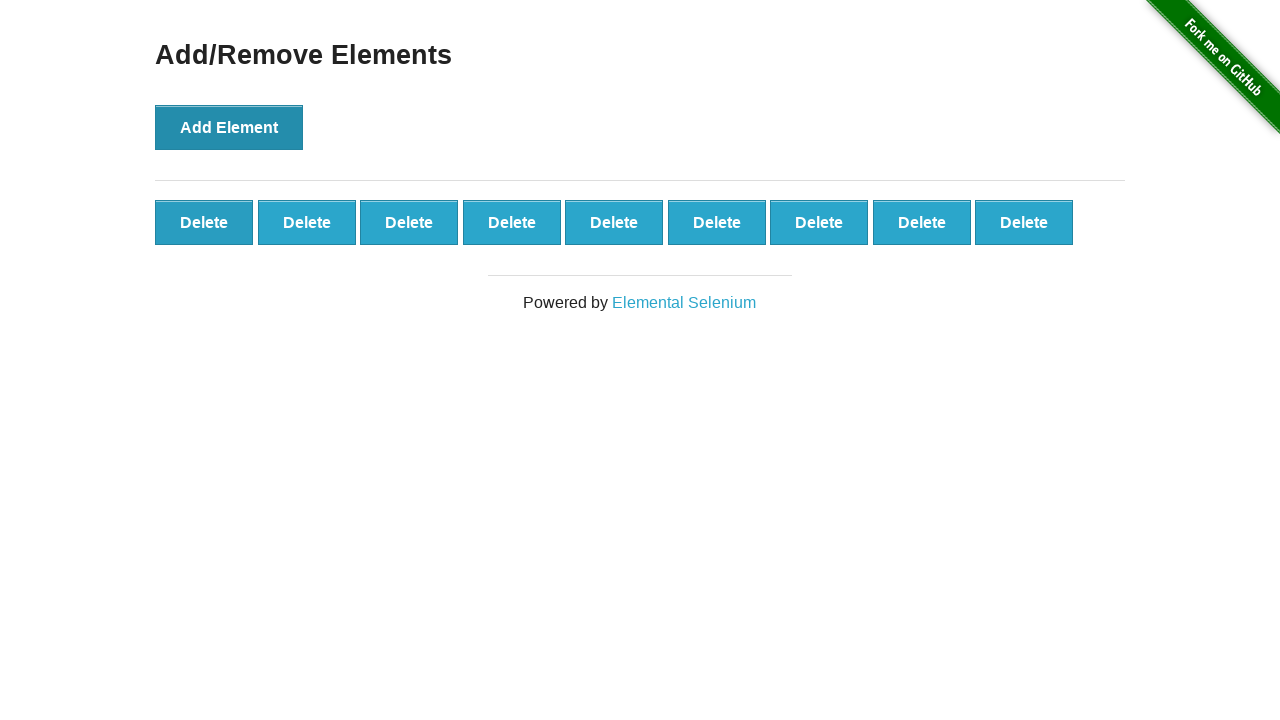

Waited 250ms before checking for Delete buttons
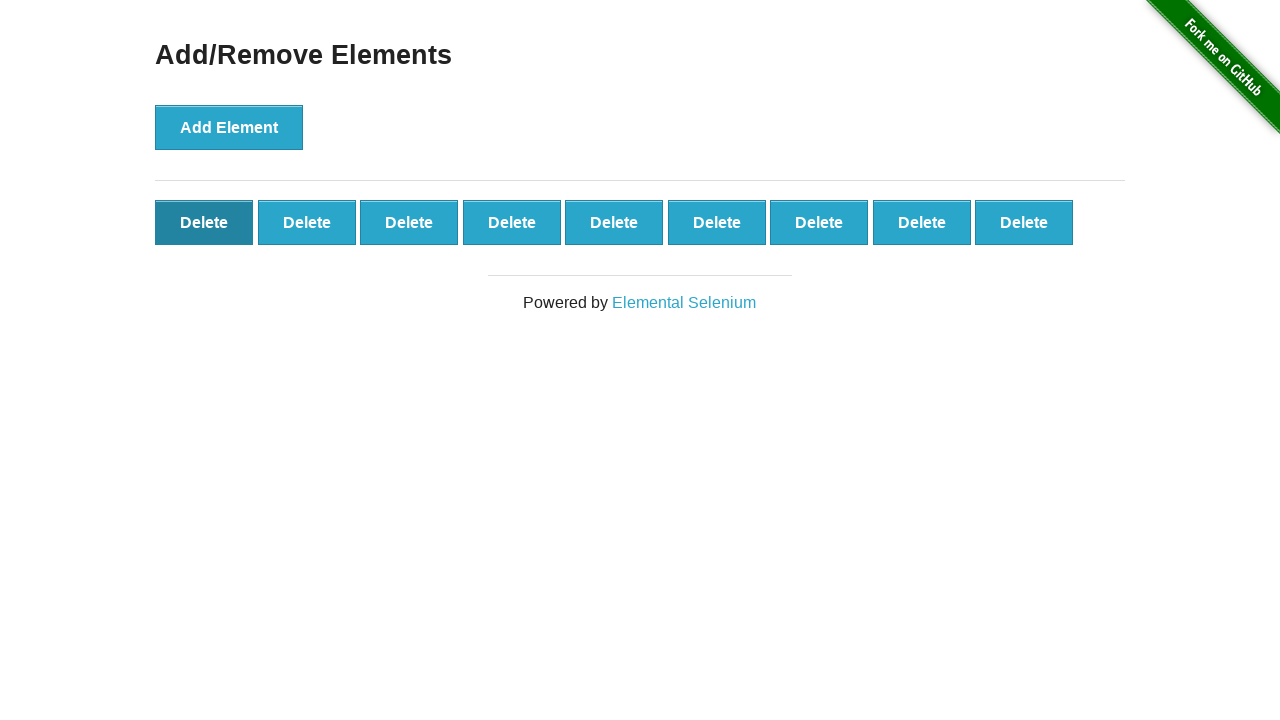

Clicked a Delete button to remove an element at (204, 222) on button.added-manually >> nth=0
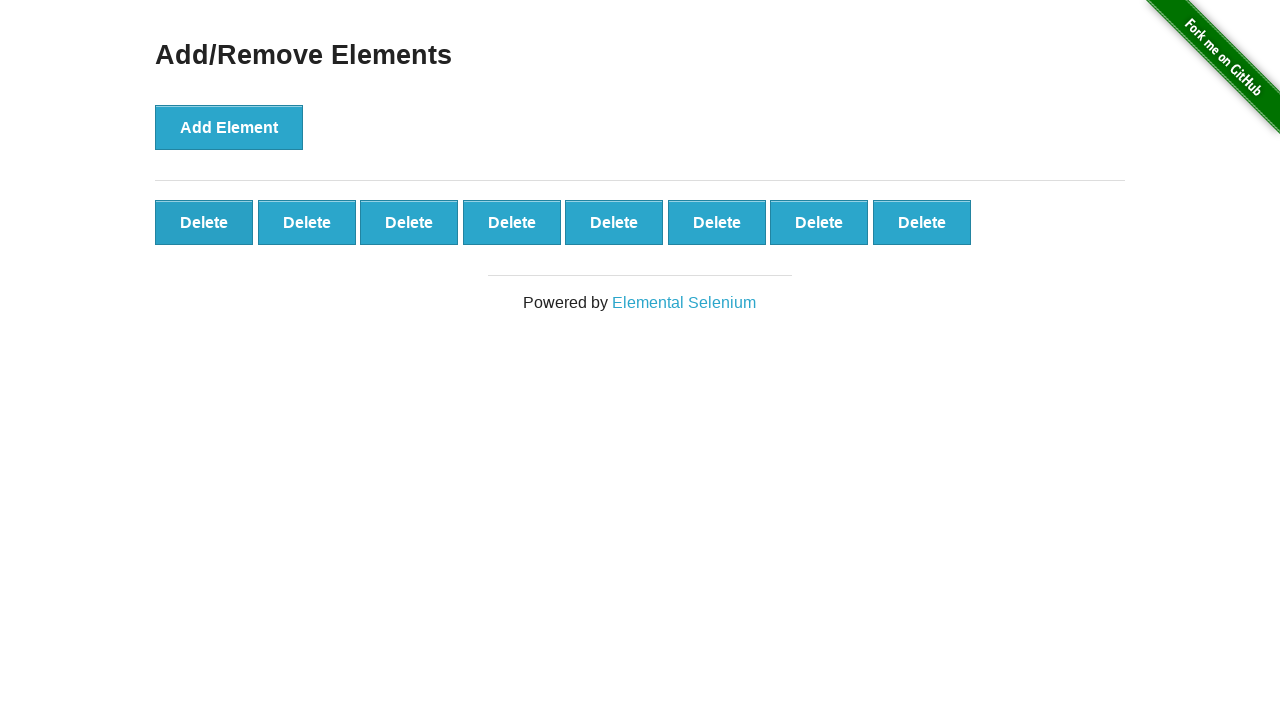

Waited 250ms before checking for Delete buttons
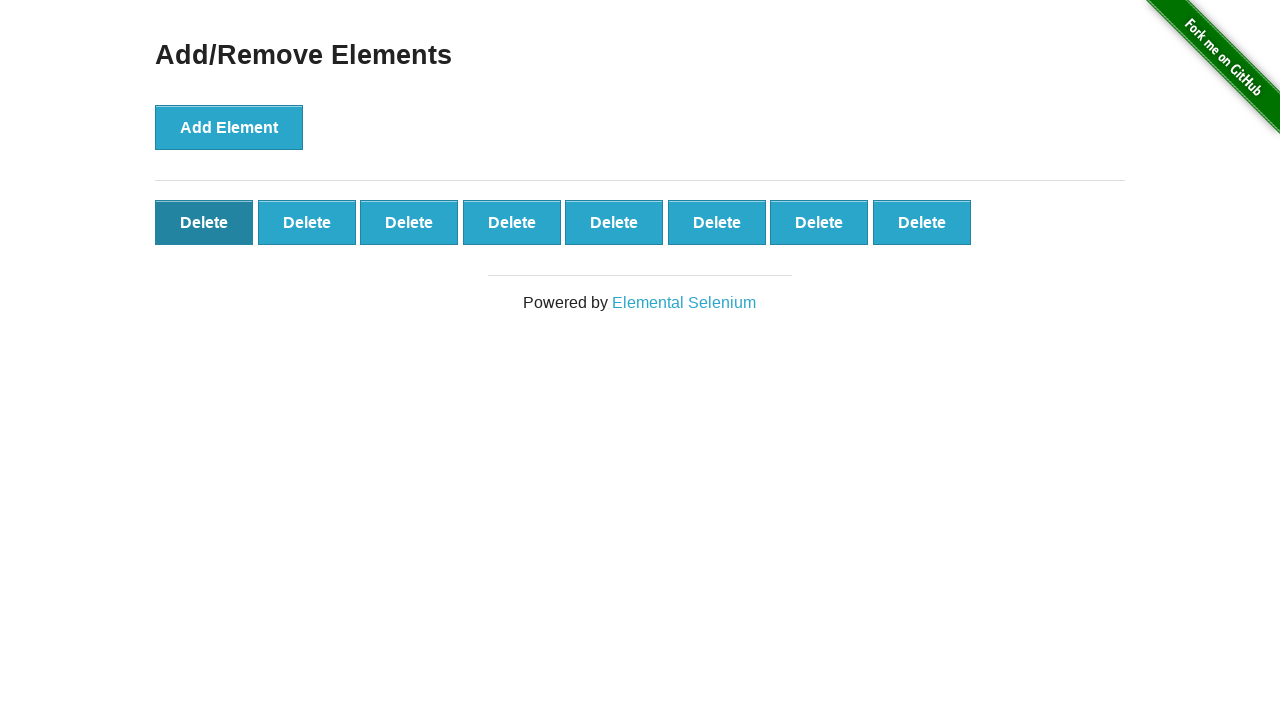

Clicked a Delete button to remove an element at (204, 222) on button.added-manually >> nth=0
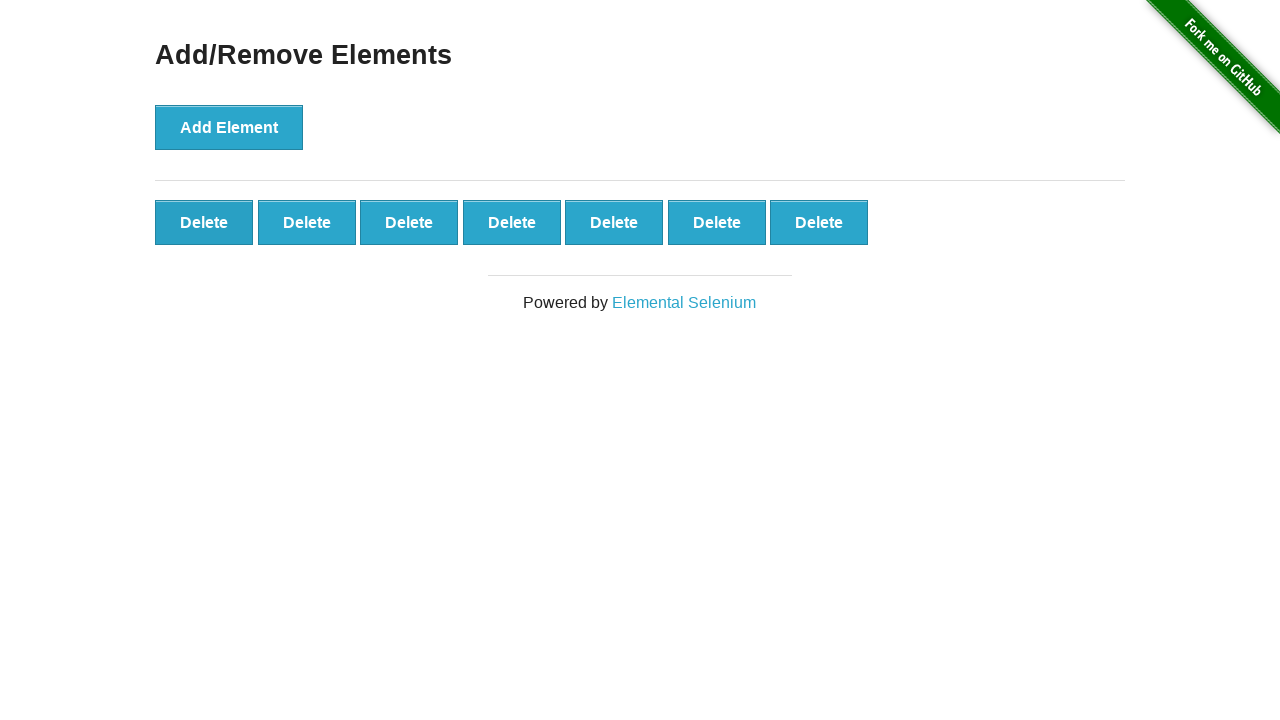

Waited 250ms before checking for Delete buttons
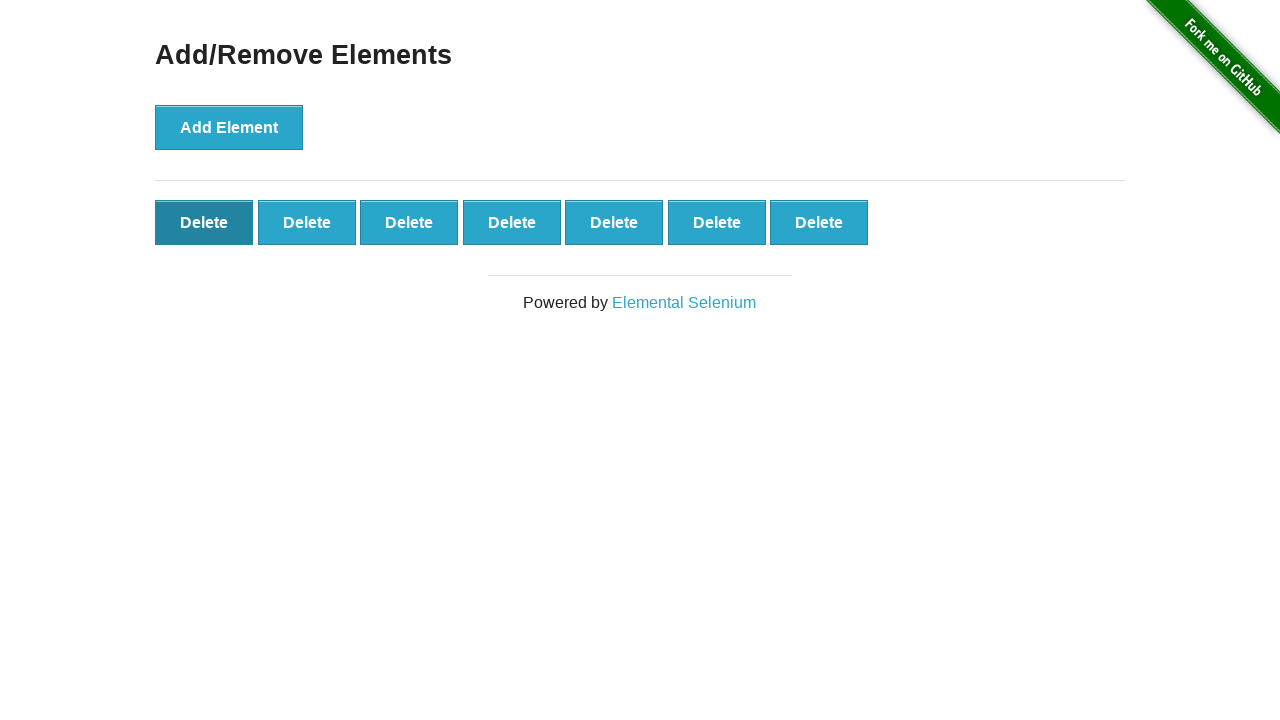

Clicked a Delete button to remove an element at (204, 222) on button.added-manually >> nth=0
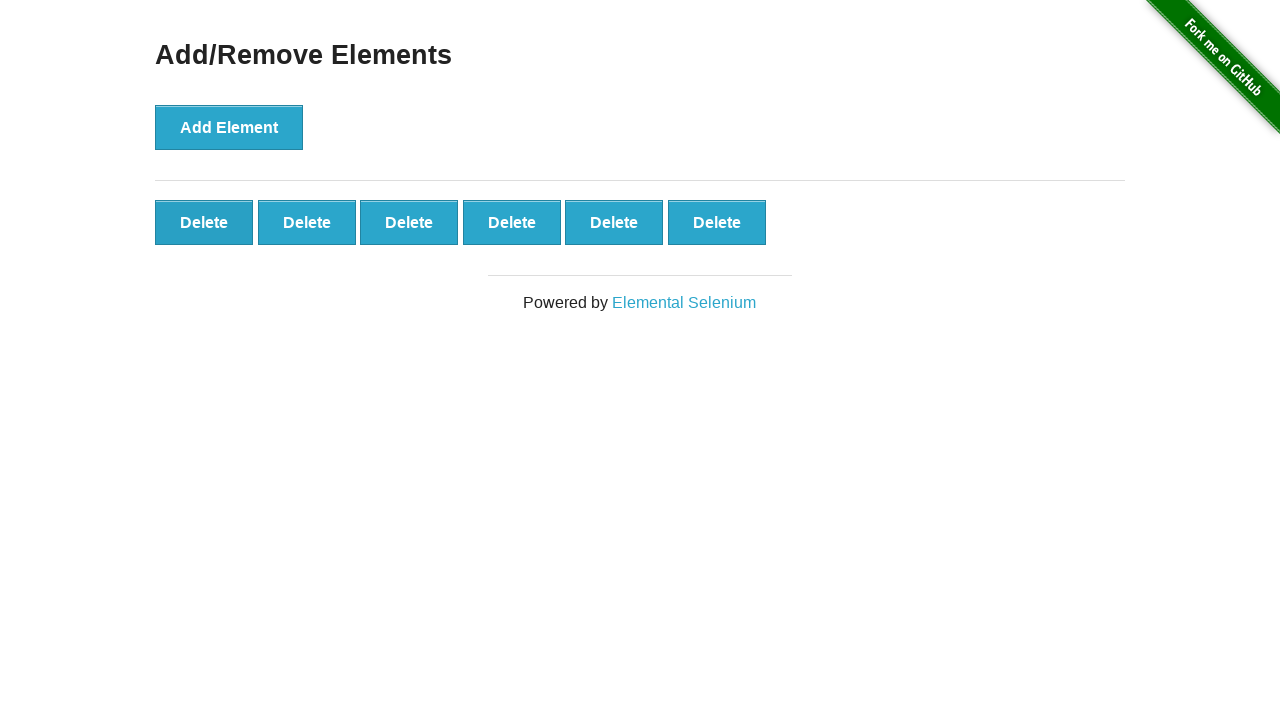

Waited 250ms before checking for Delete buttons
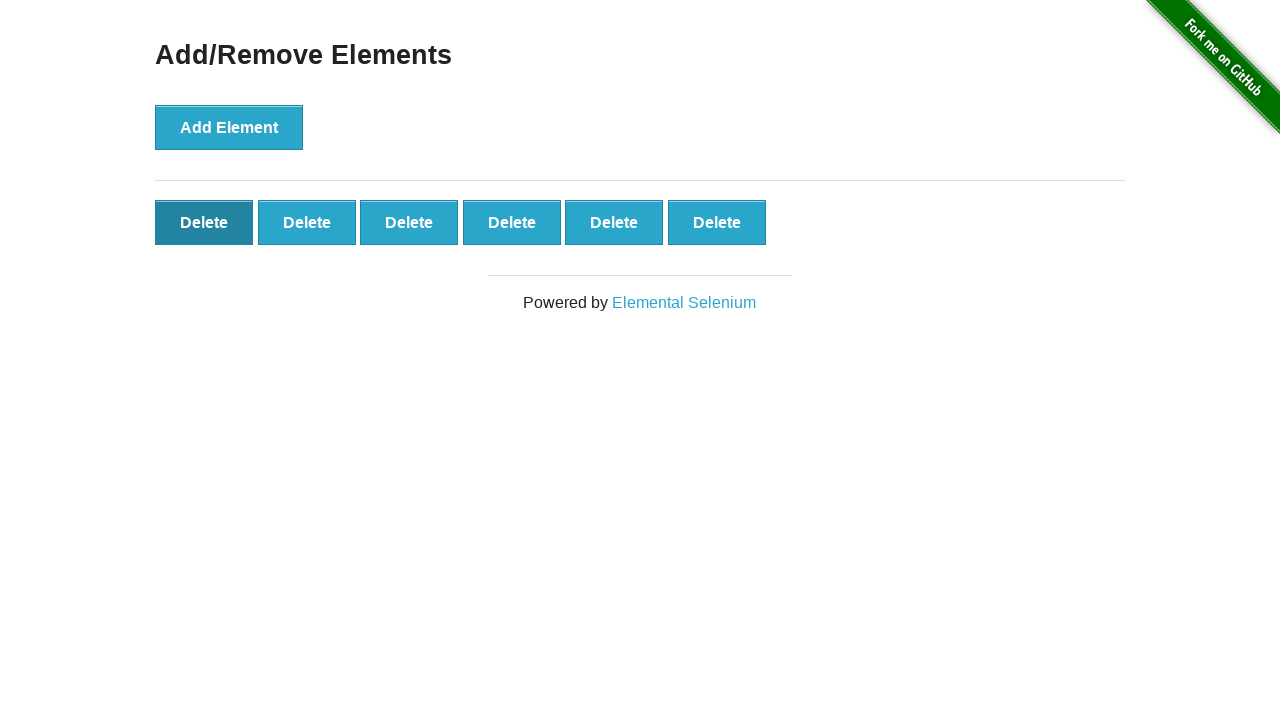

Clicked a Delete button to remove an element at (204, 222) on button.added-manually >> nth=0
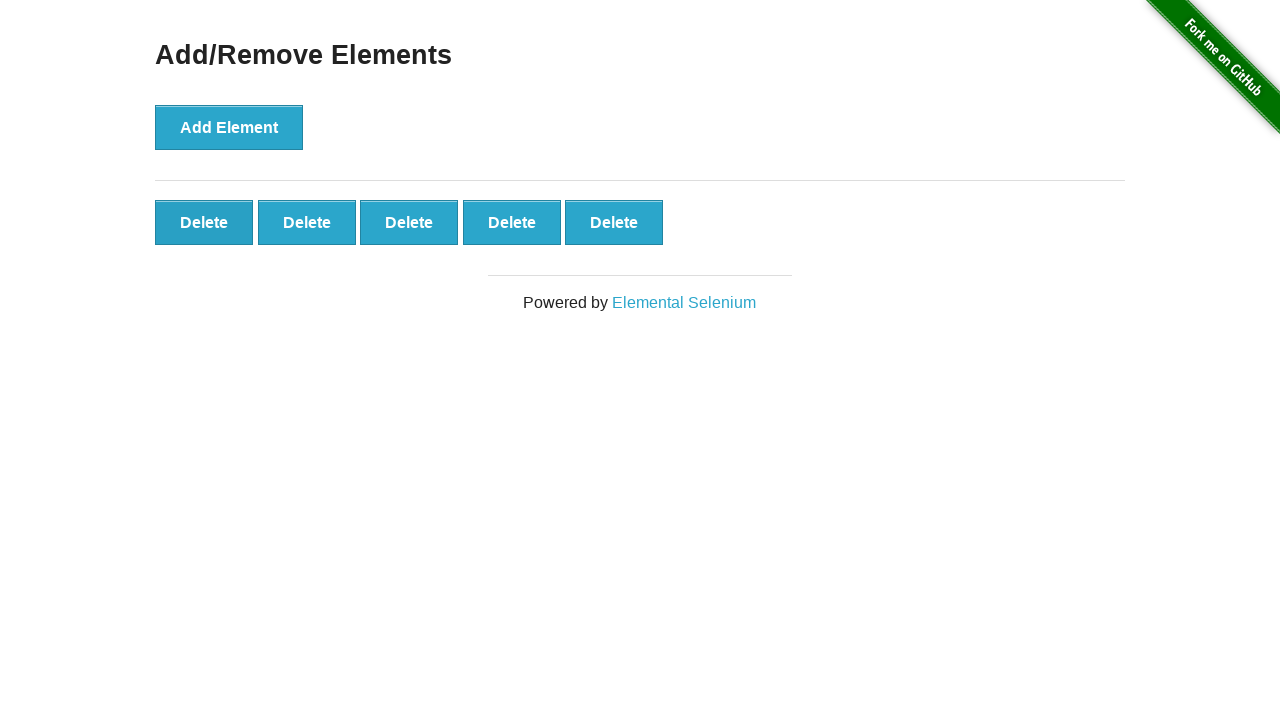

Waited 250ms before checking for Delete buttons
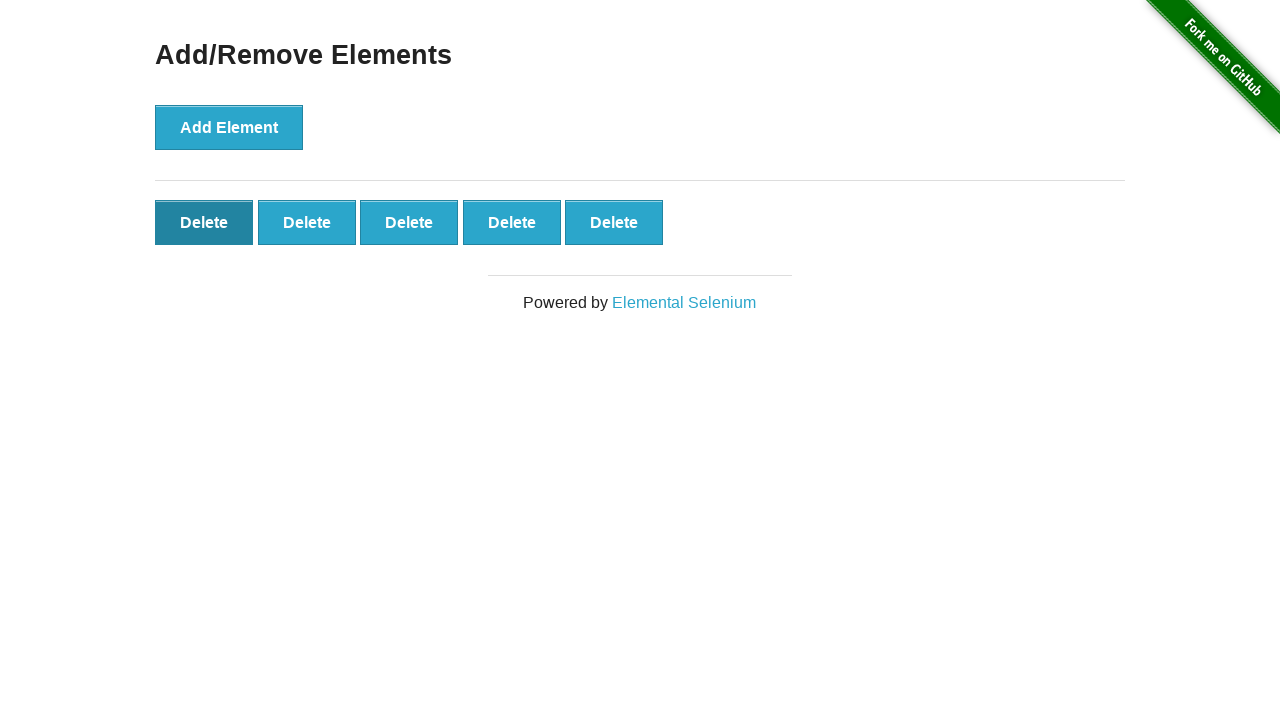

Clicked a Delete button to remove an element at (204, 222) on button.added-manually >> nth=0
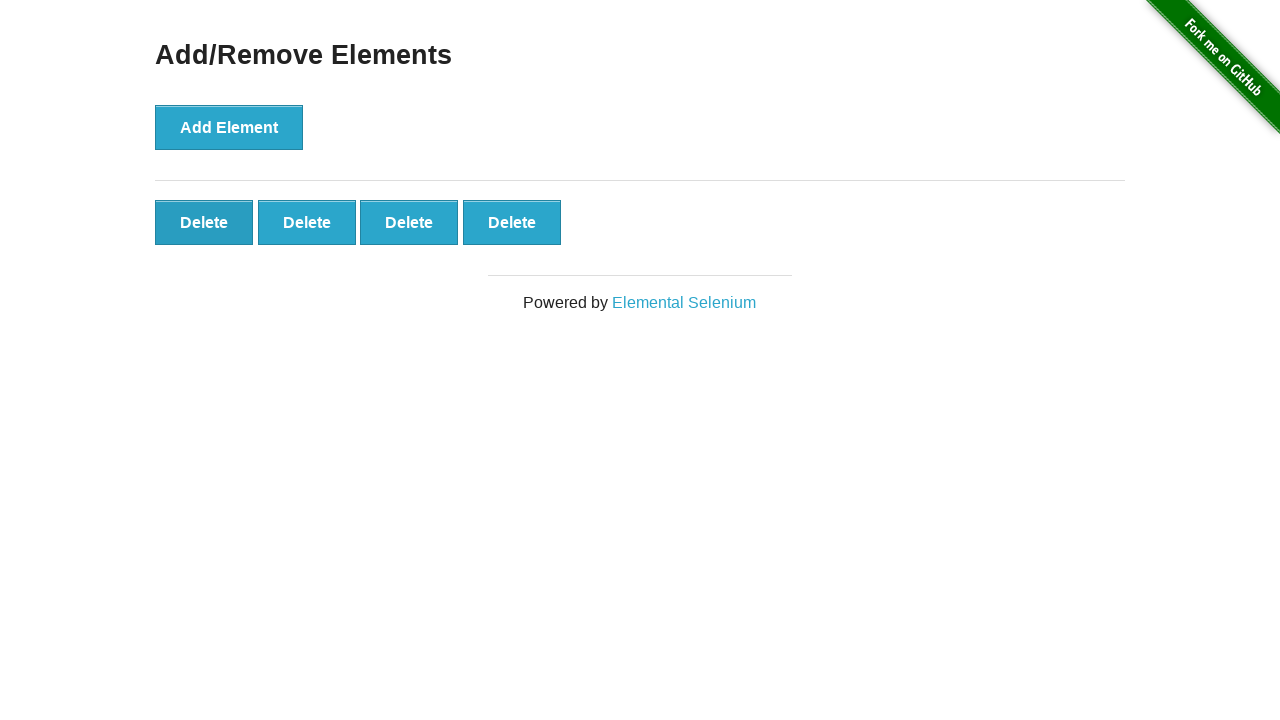

Waited 250ms before checking for Delete buttons
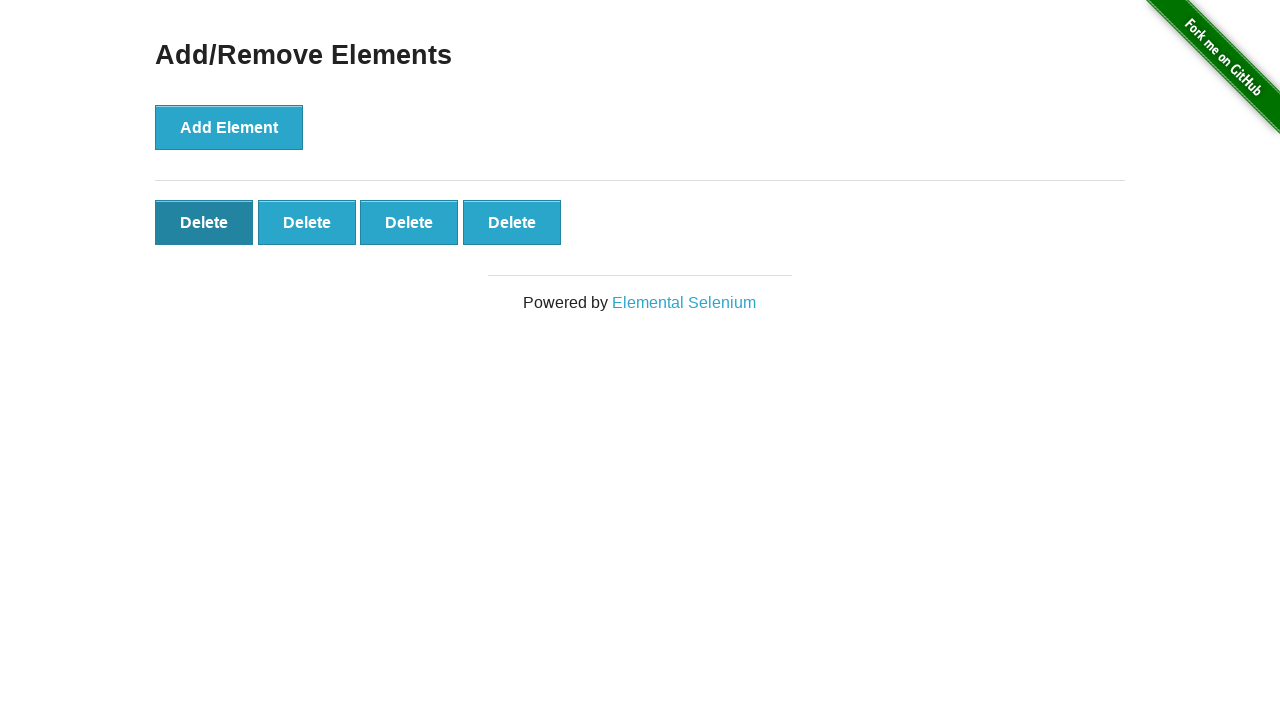

Clicked a Delete button to remove an element at (204, 222) on button.added-manually >> nth=0
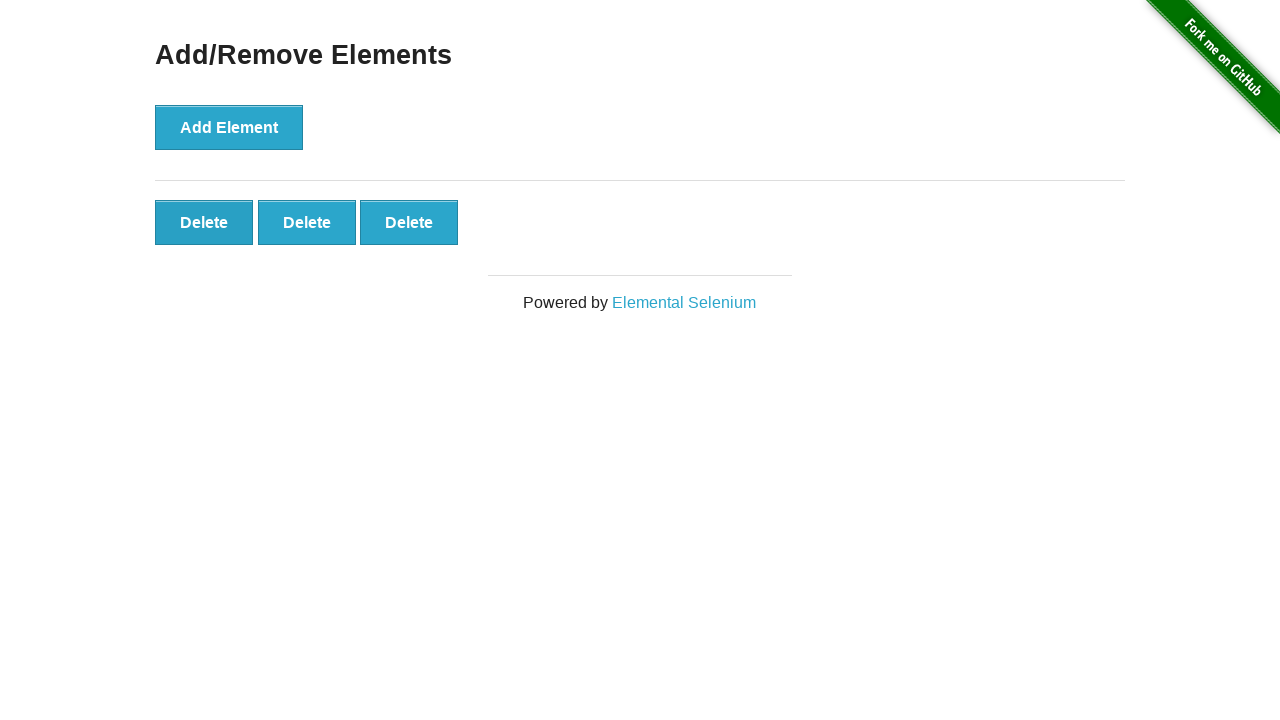

Waited 250ms before checking for Delete buttons
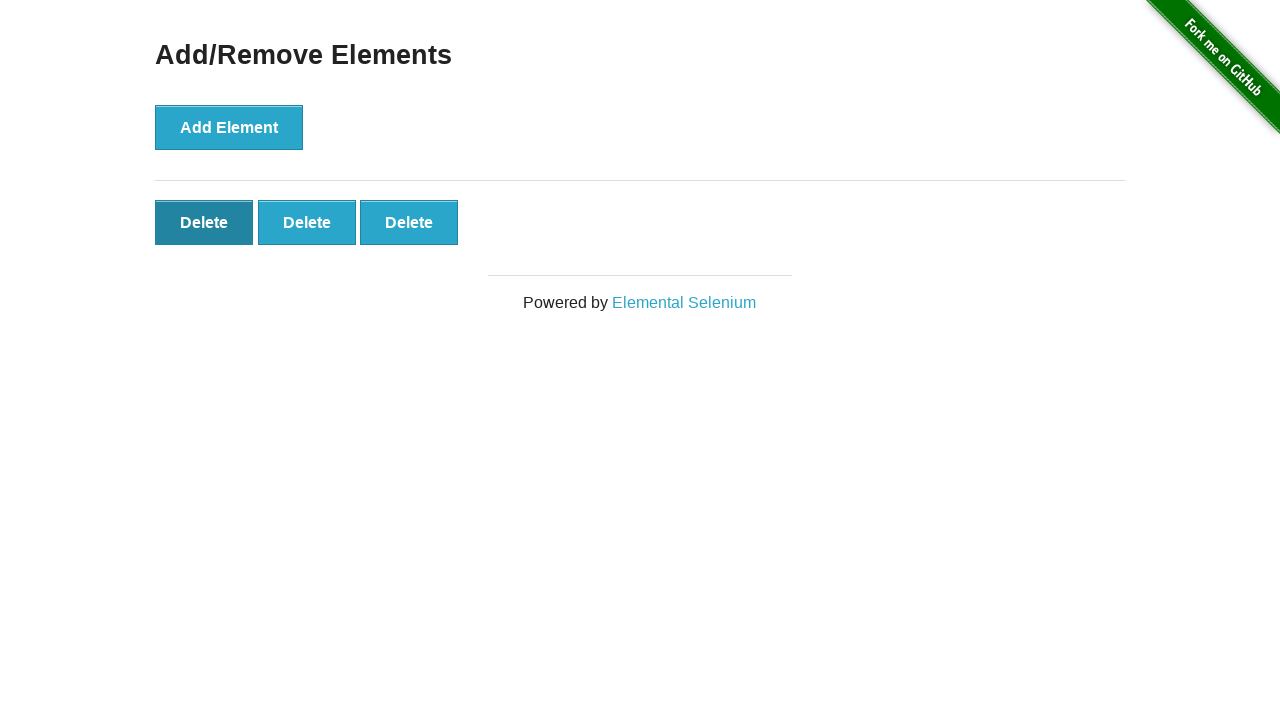

Clicked a Delete button to remove an element at (204, 222) on button.added-manually >> nth=0
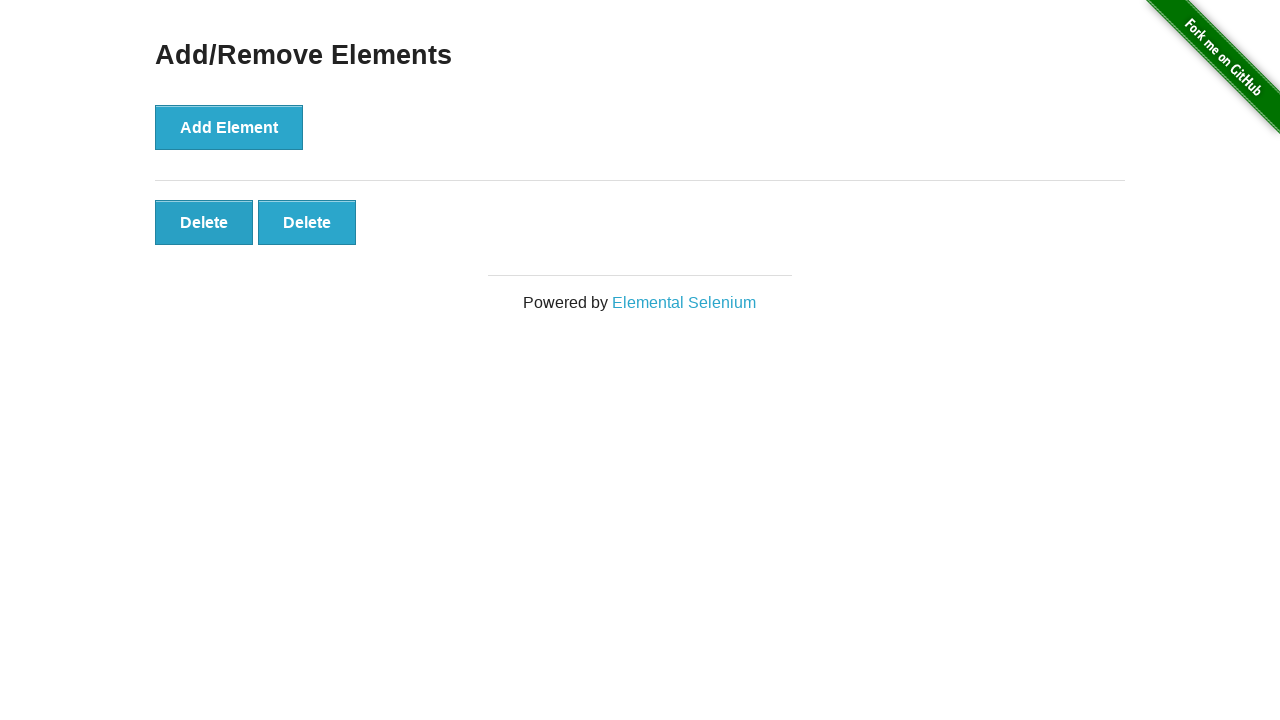

Waited 250ms before checking for Delete buttons
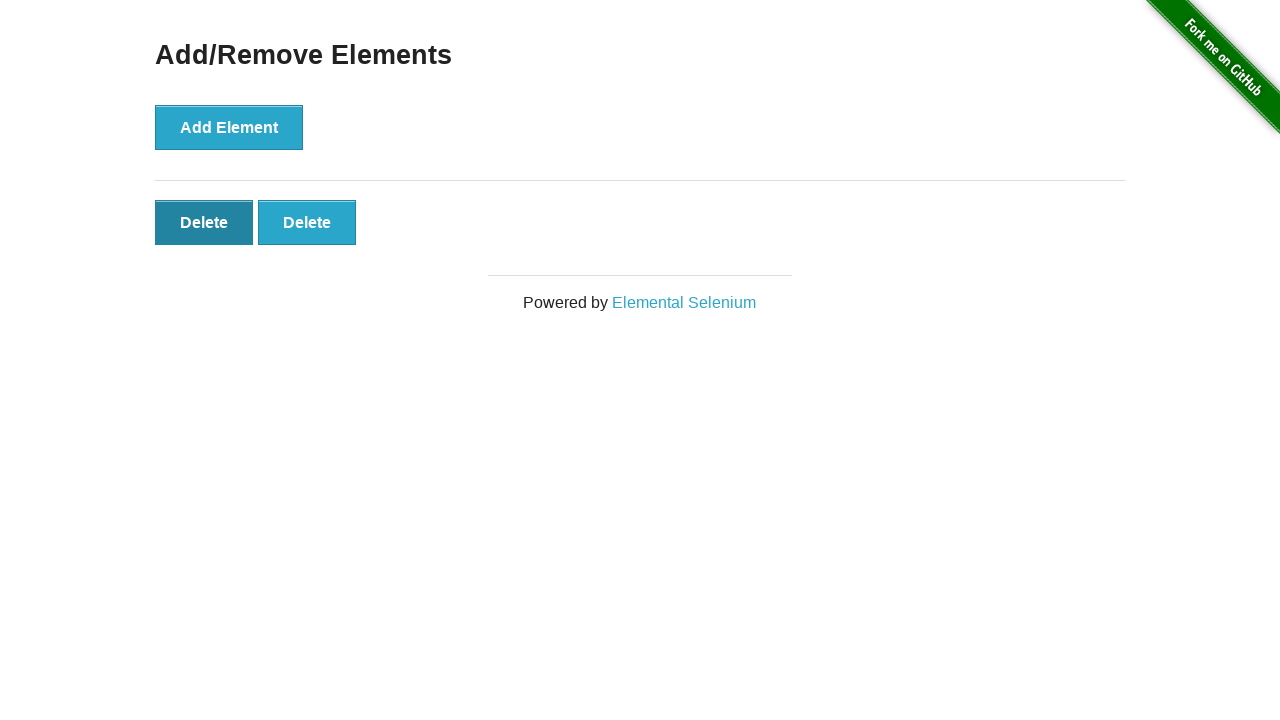

Clicked a Delete button to remove an element at (204, 222) on button.added-manually >> nth=0
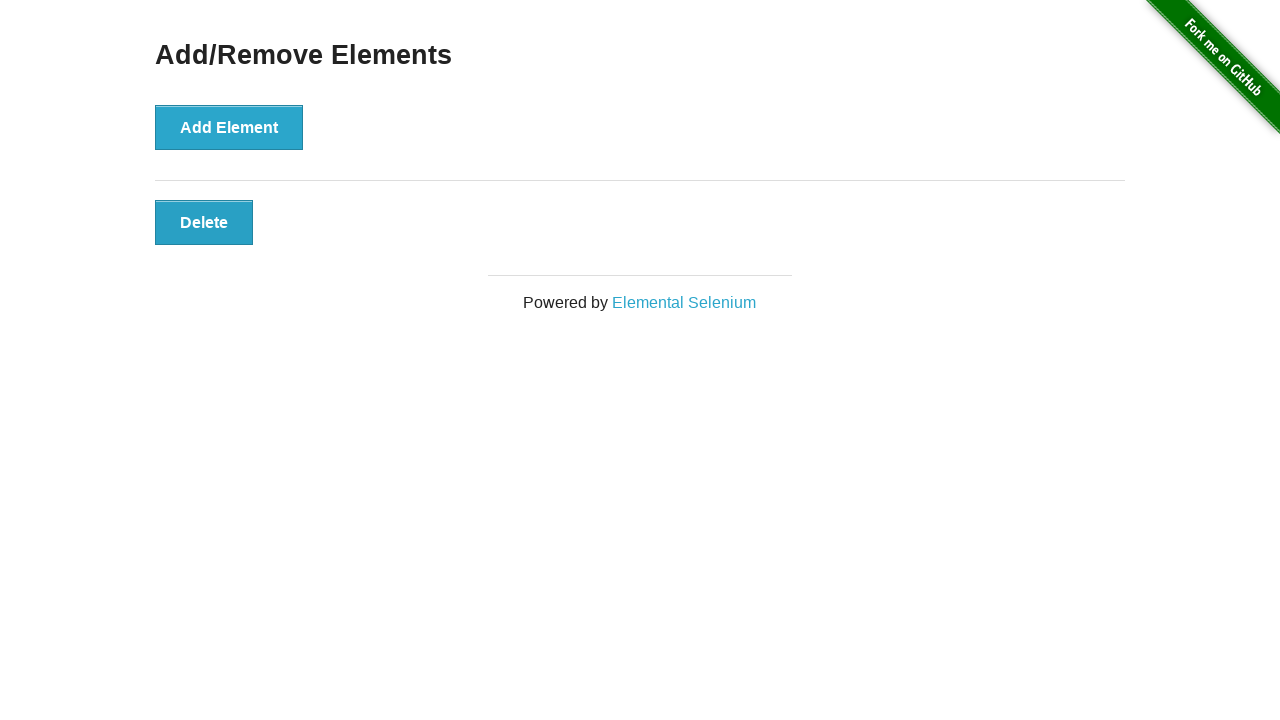

Waited 250ms before checking for Delete buttons
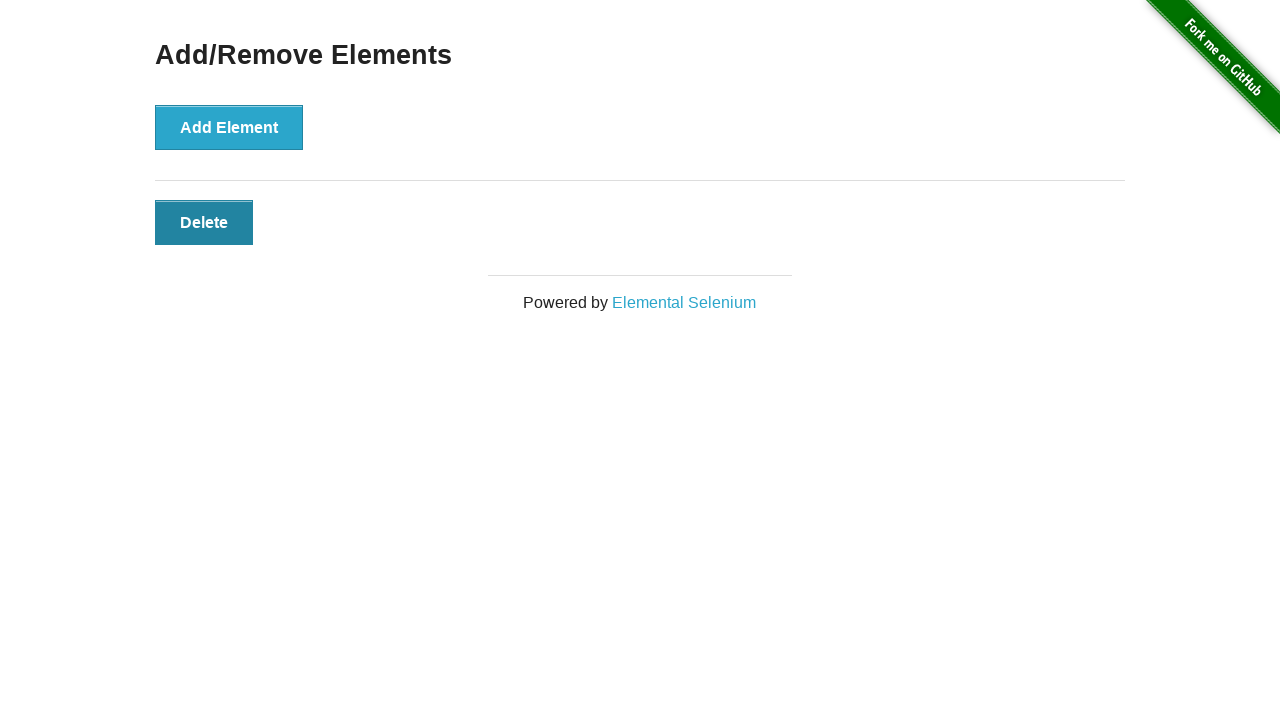

Clicked a Delete button to remove an element at (204, 222) on button.added-manually >> nth=0
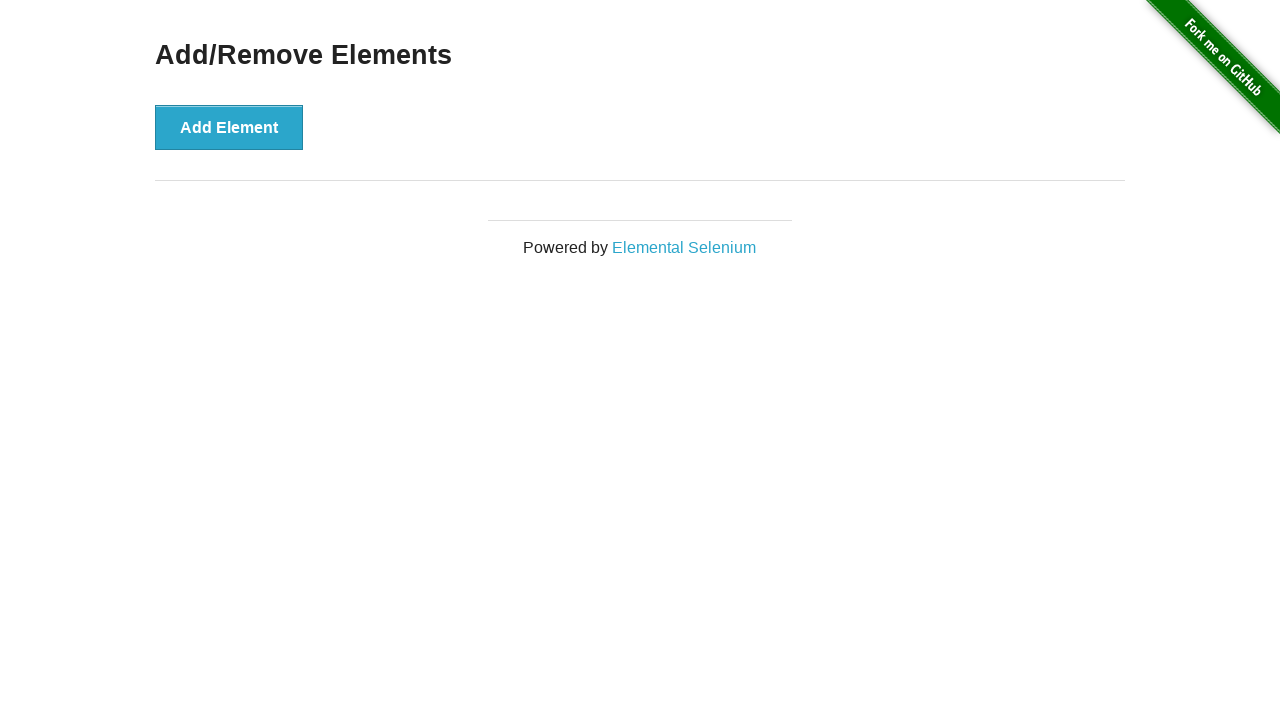

Waited 250ms before checking for Delete buttons
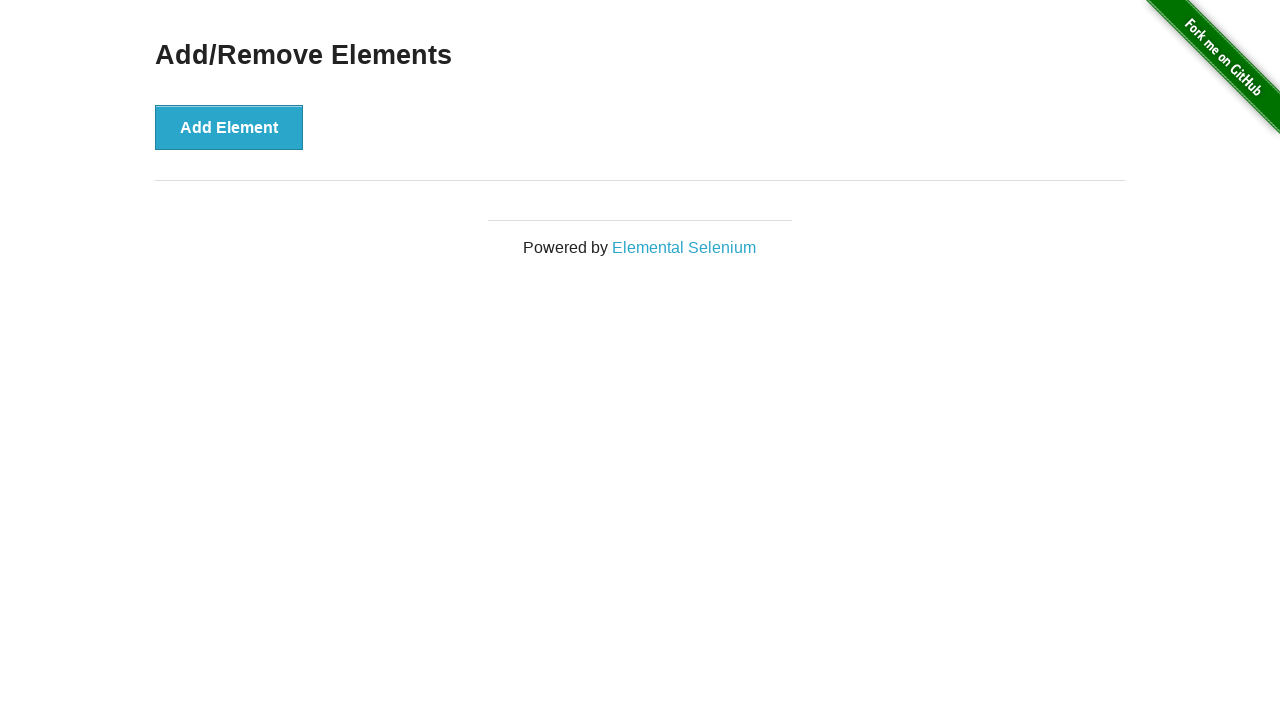

No more Delete buttons visible, exiting removal loop
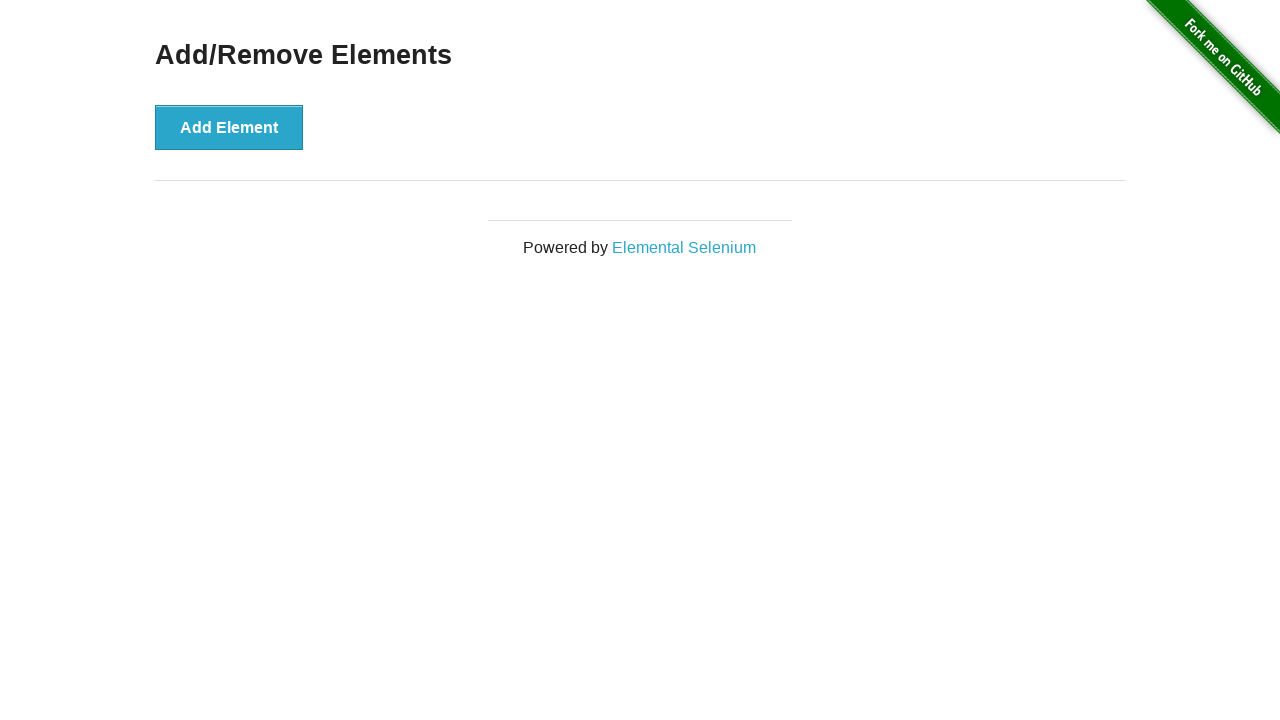

Verified that all Delete buttons have been removed (count == 0)
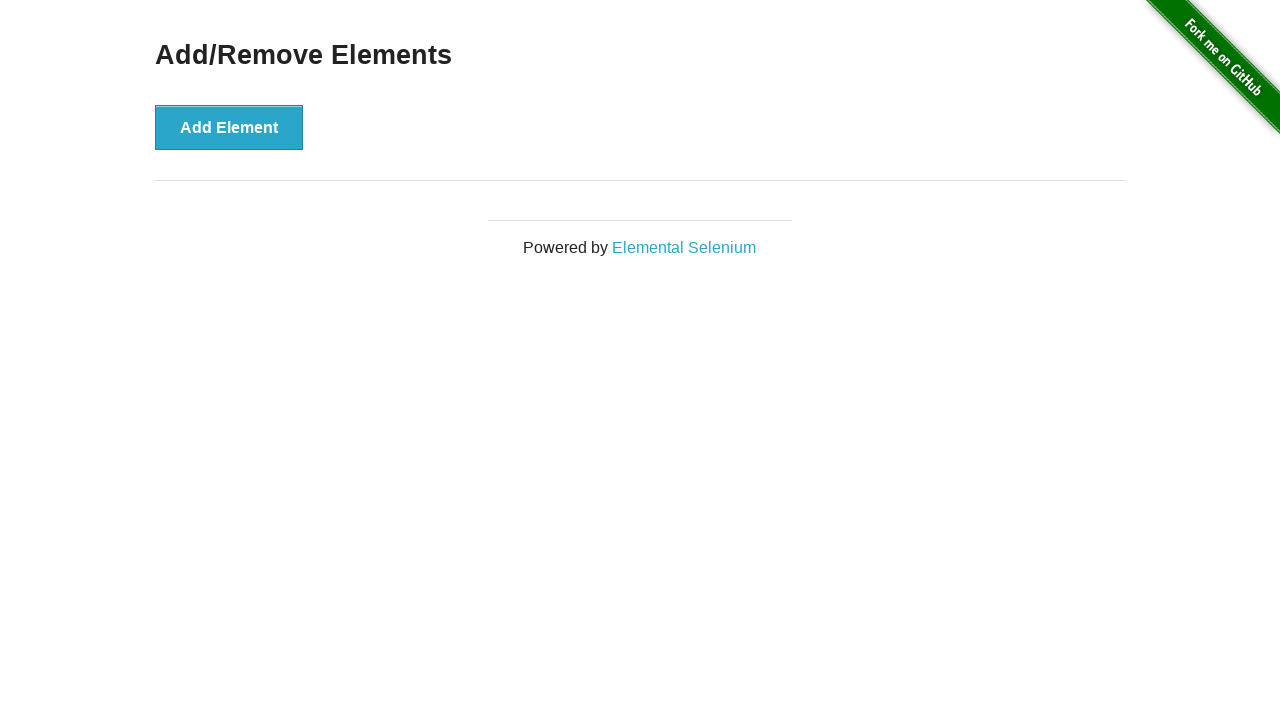

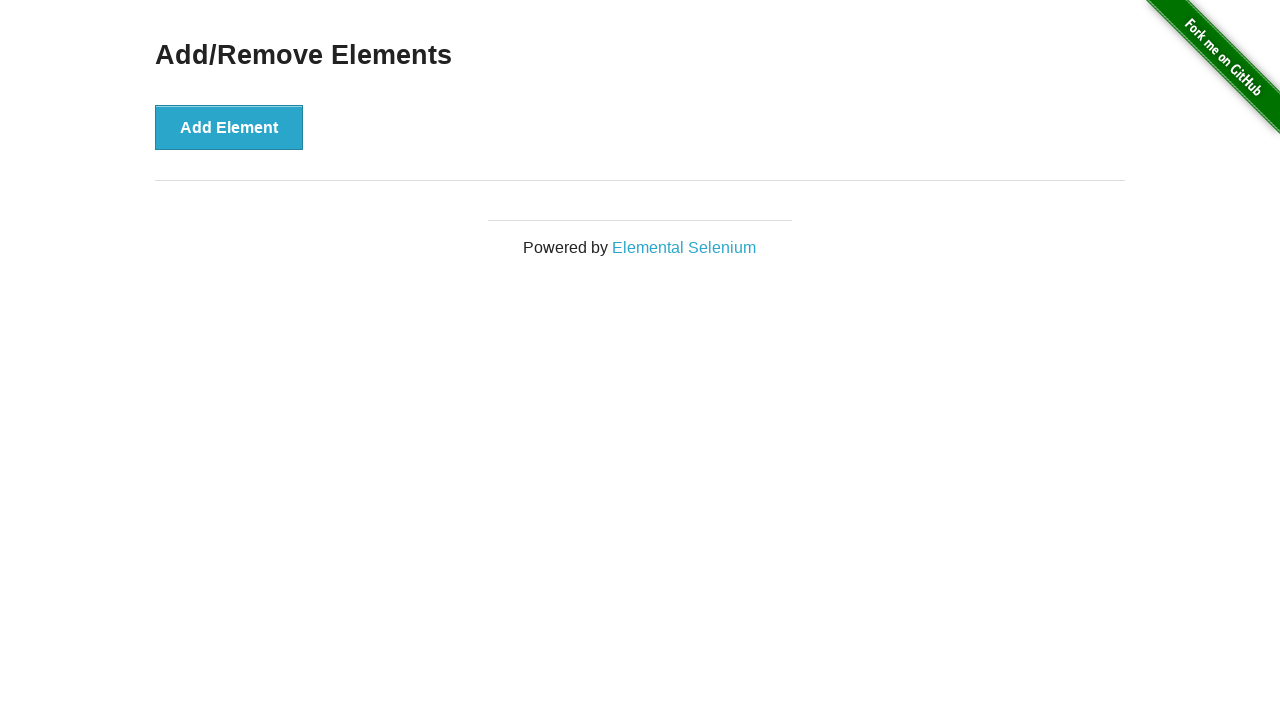